Navigates to an Autohome car configuration page, scrolls down to trigger lazy loading of content, and verifies that configuration tables are visible on the page.

Starting URL: https://car.autohome.com.cn/config/series/7578.html

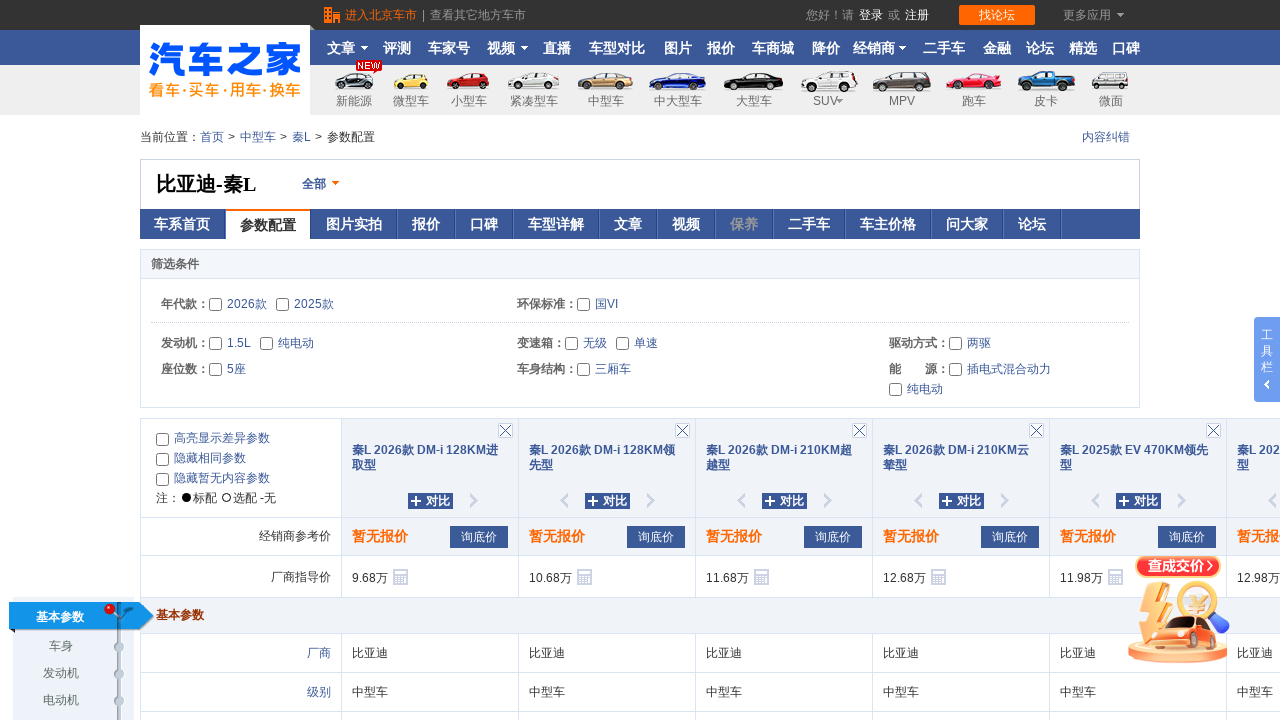

Waited for page to reach networkidle state
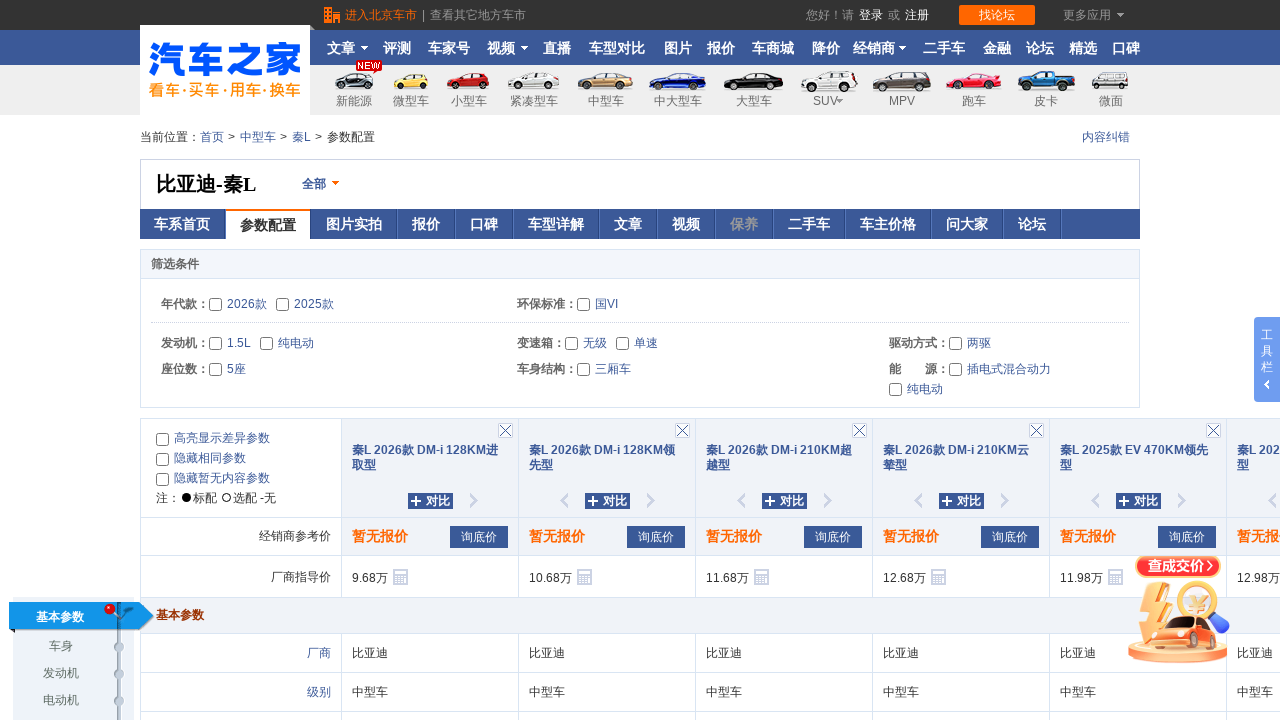

Scrolled down to trigger lazy loading
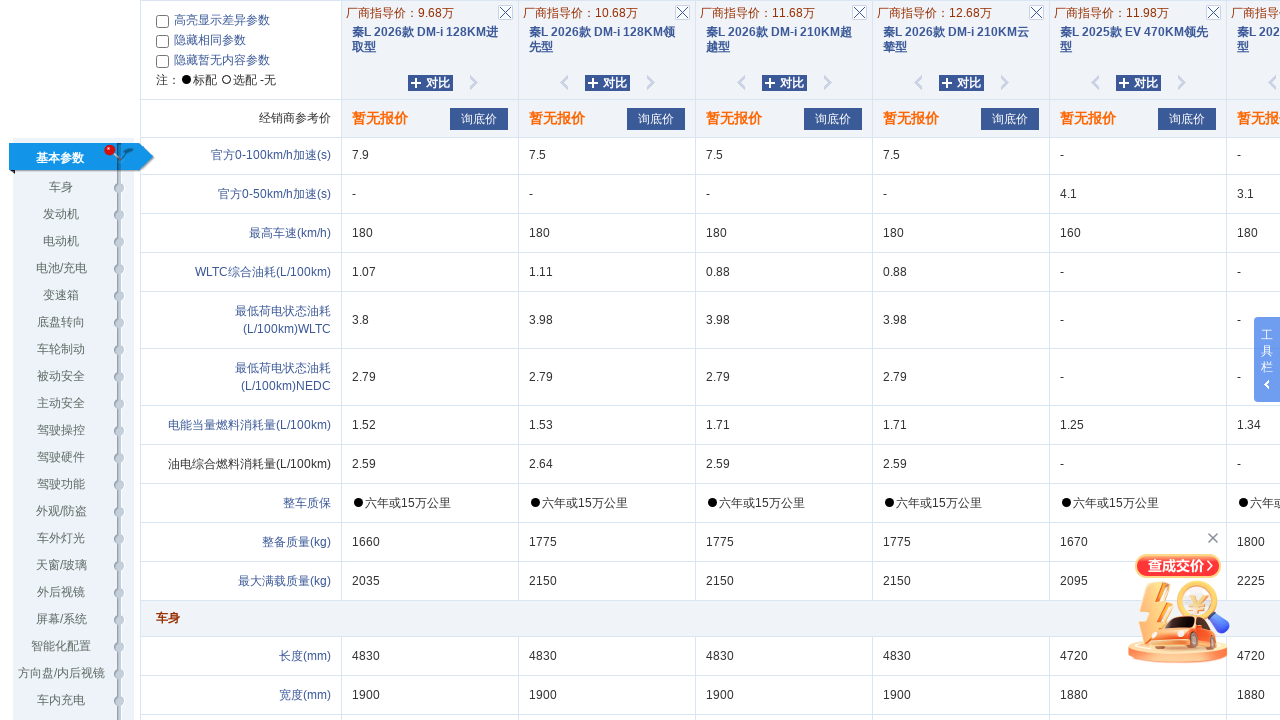

Waited 800ms between scroll iterations
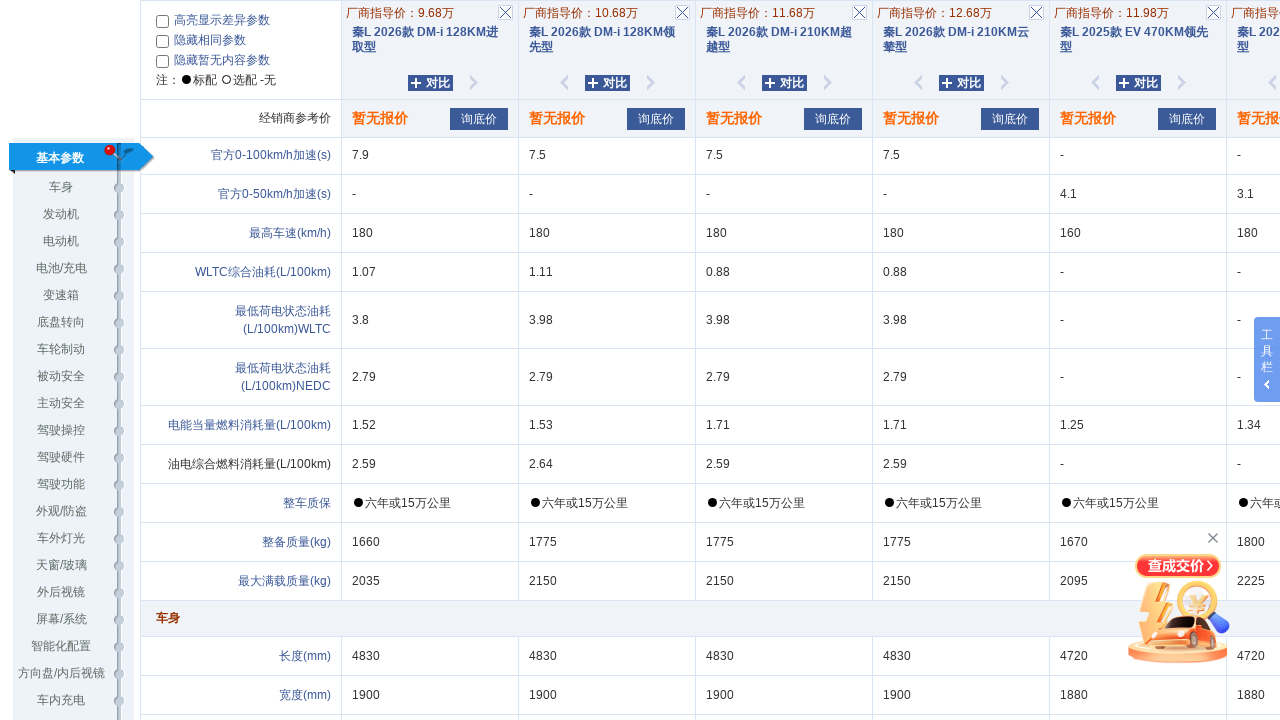

Scrolled down to trigger lazy loading
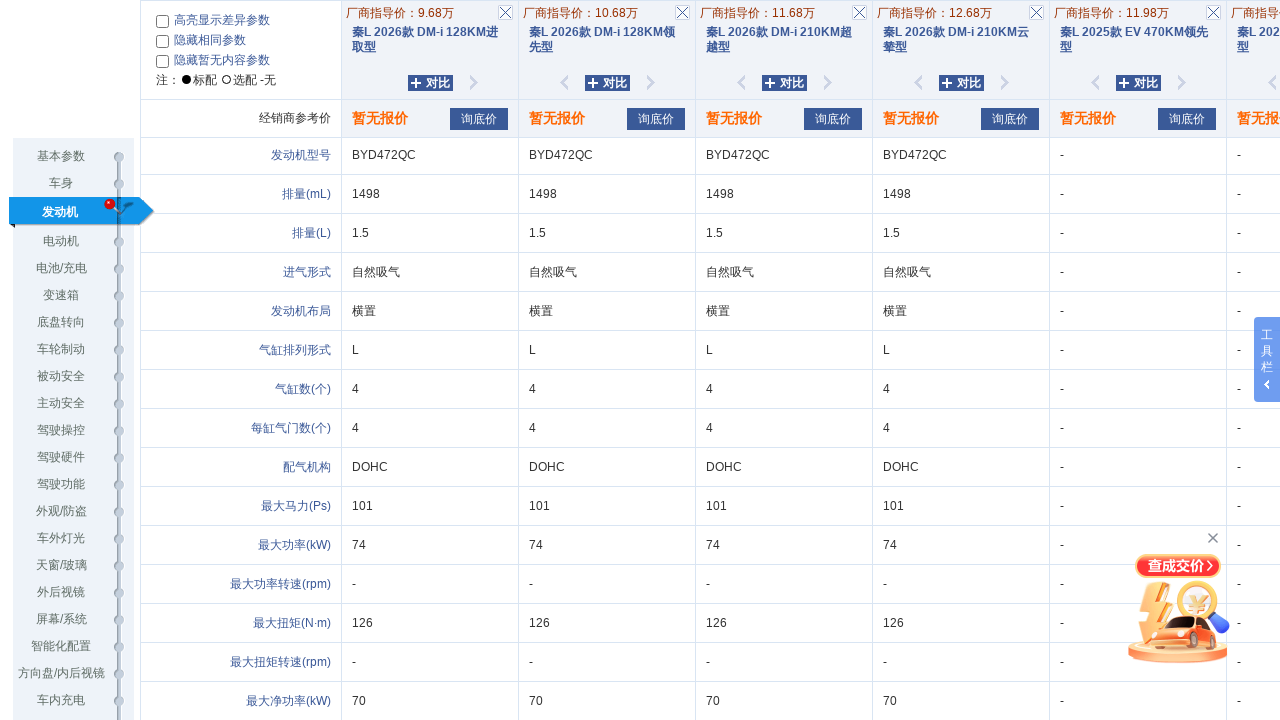

Waited 800ms between scroll iterations
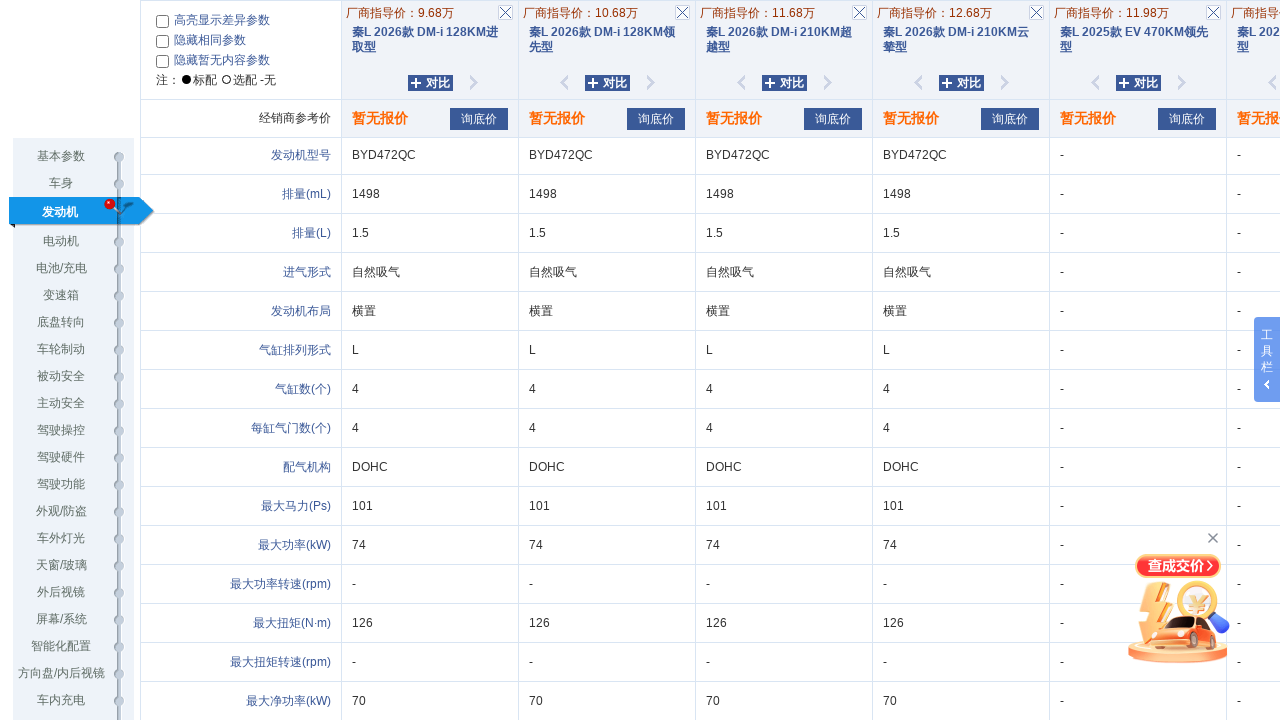

Scrolled down to trigger lazy loading
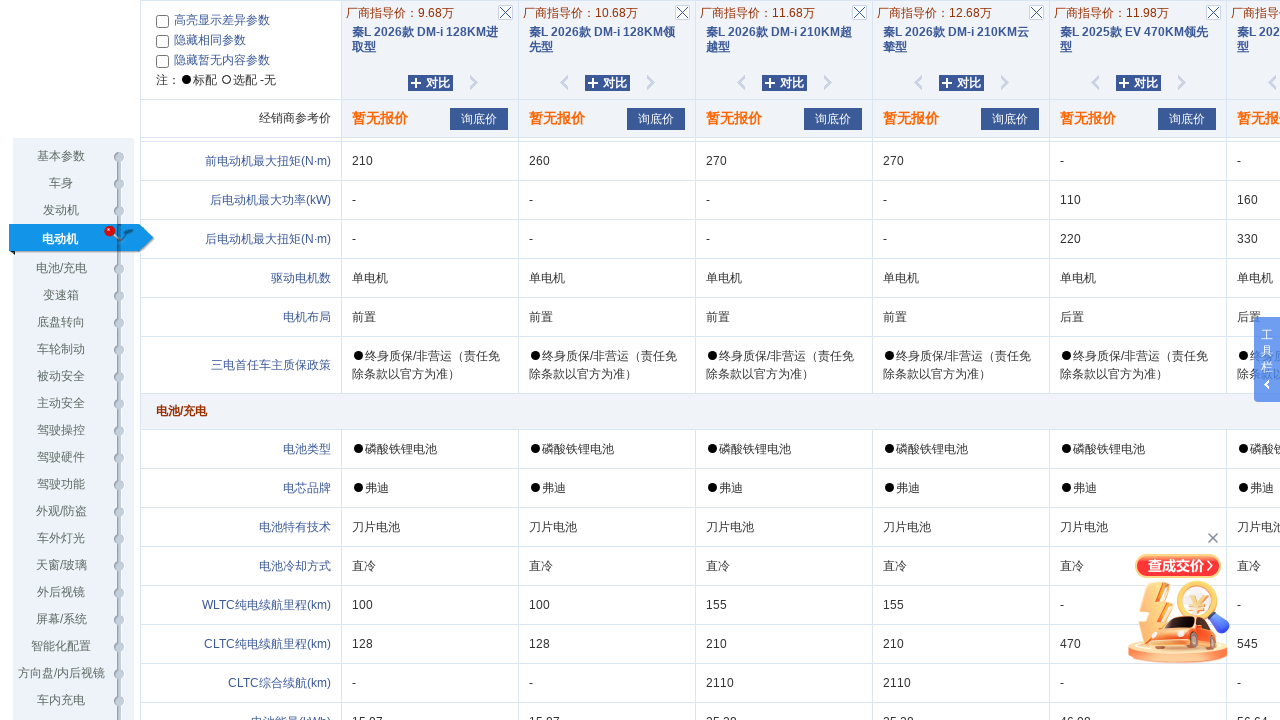

Waited 800ms between scroll iterations
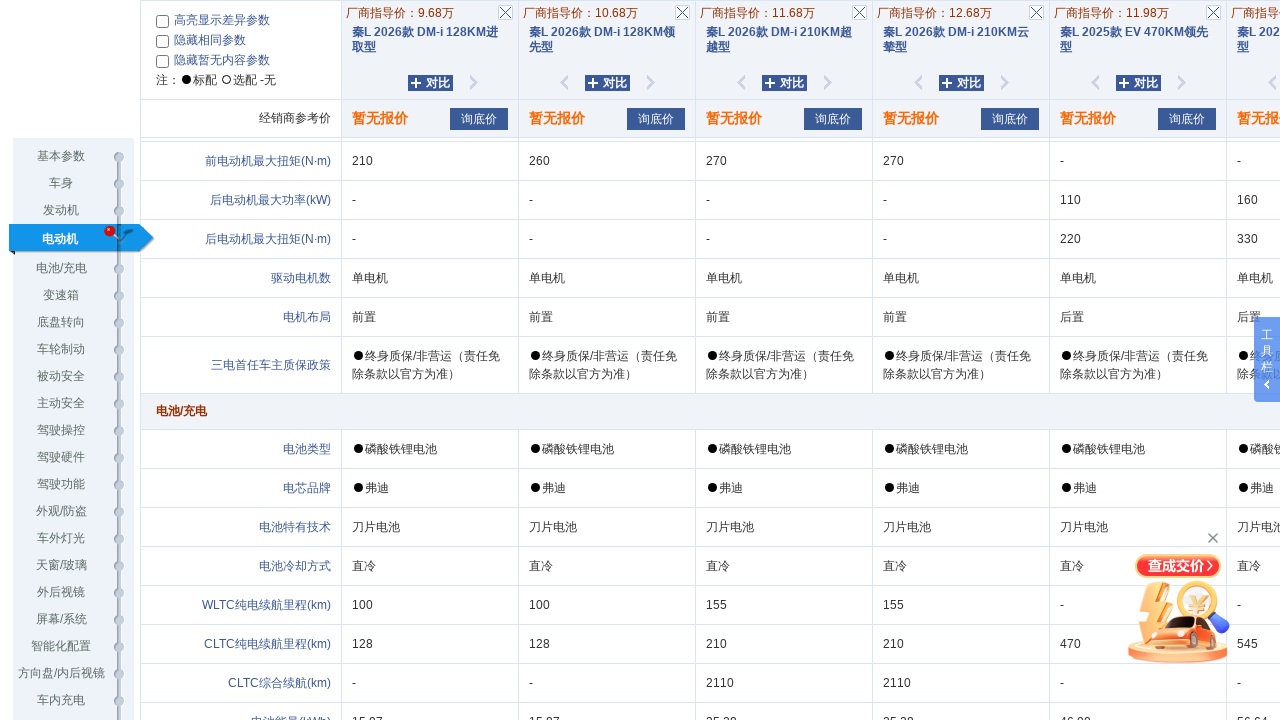

Scrolled down to trigger lazy loading
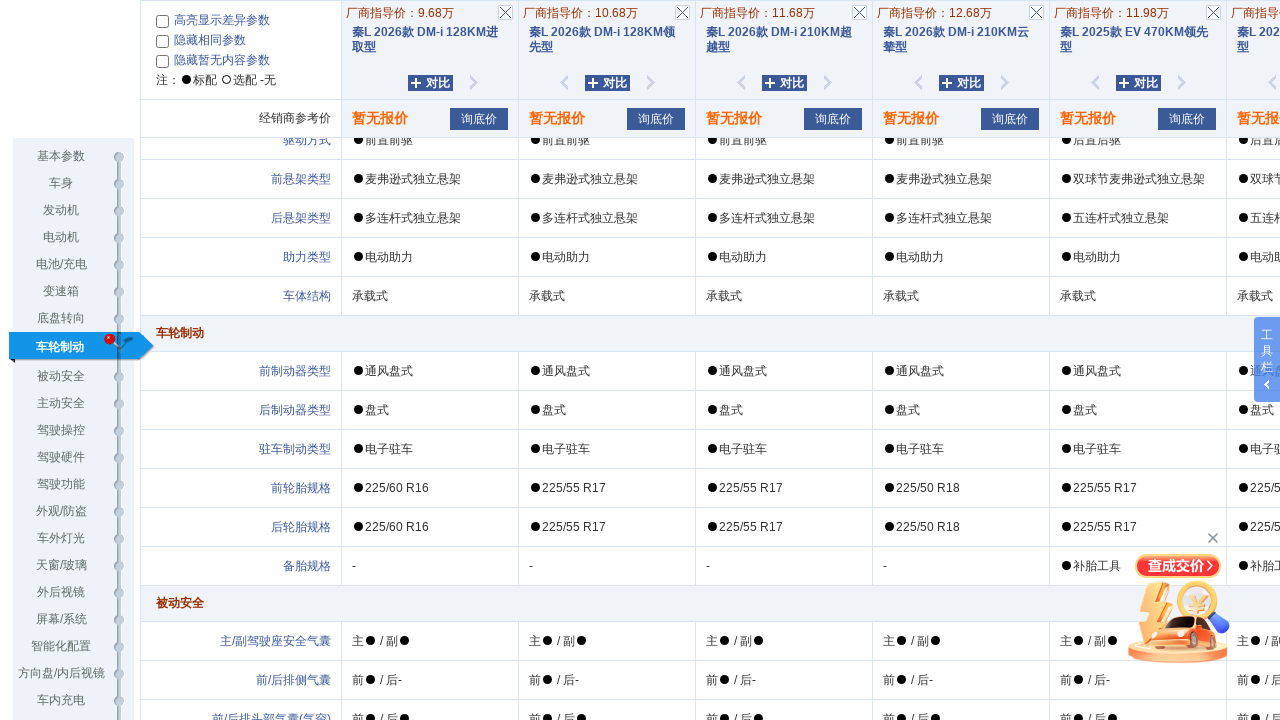

Waited 800ms between scroll iterations
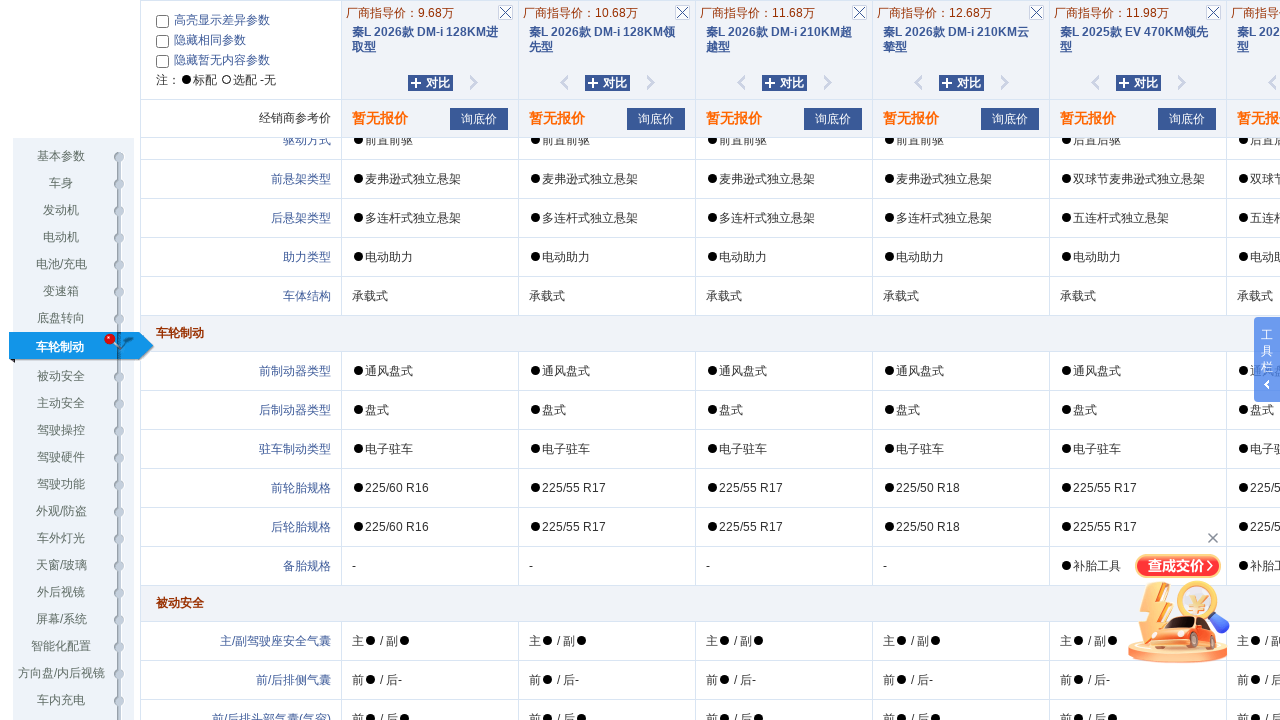

Scrolled down to trigger lazy loading
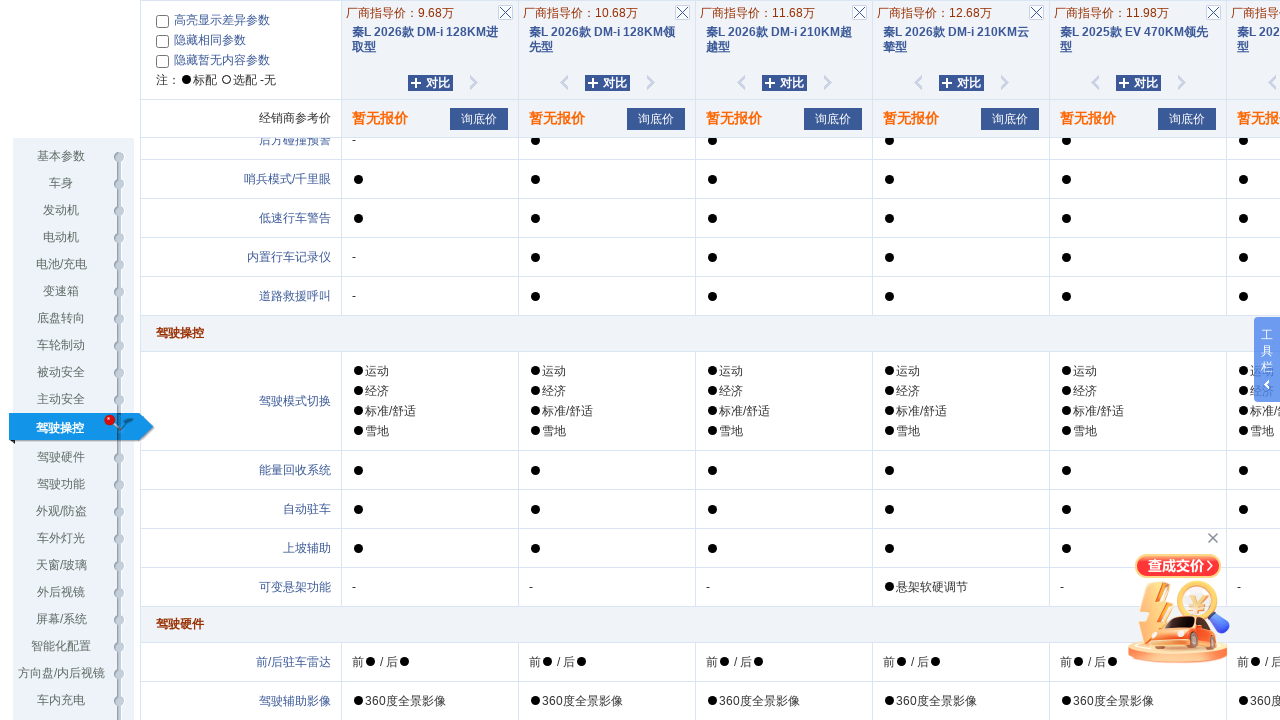

Waited 800ms between scroll iterations
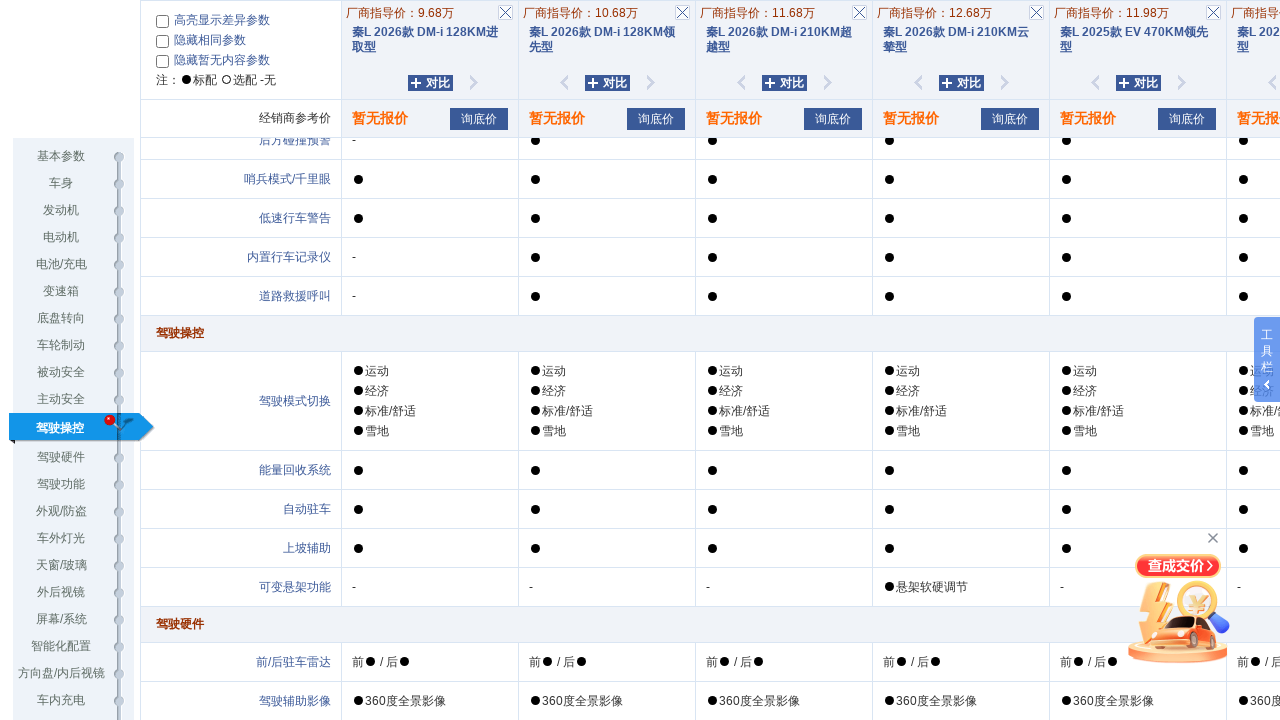

Scrolled down to trigger lazy loading
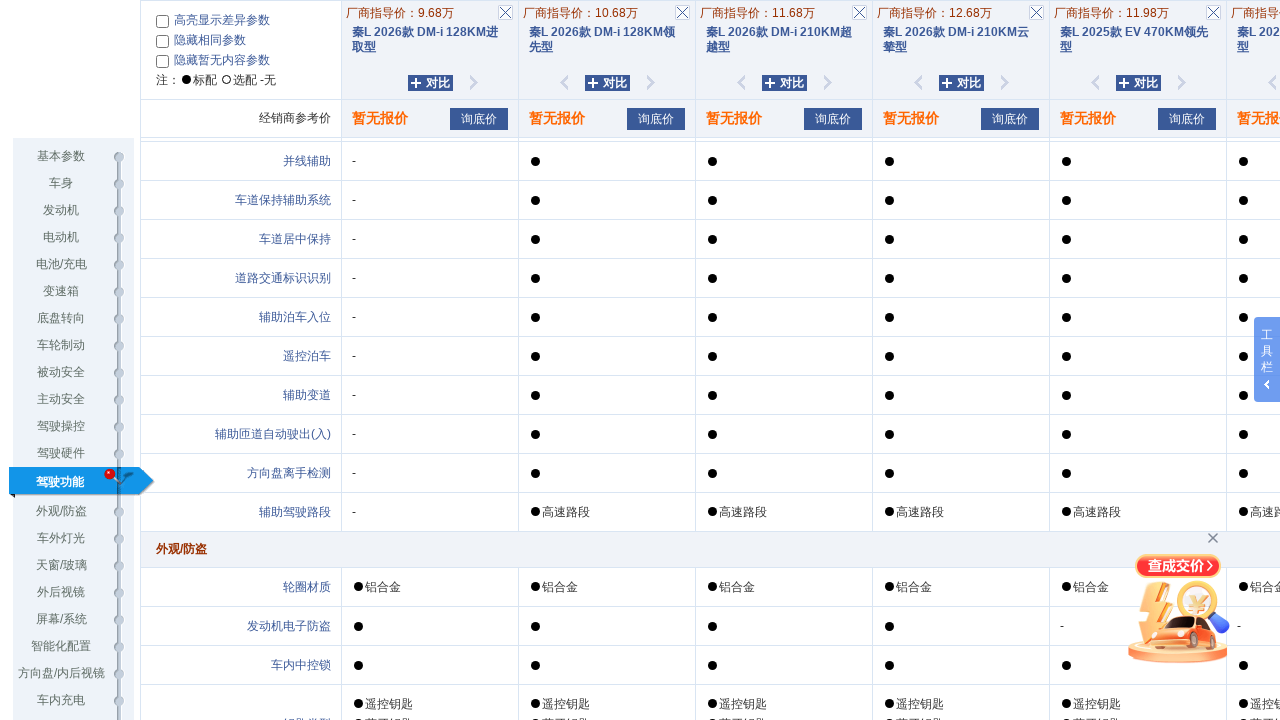

Waited 800ms between scroll iterations
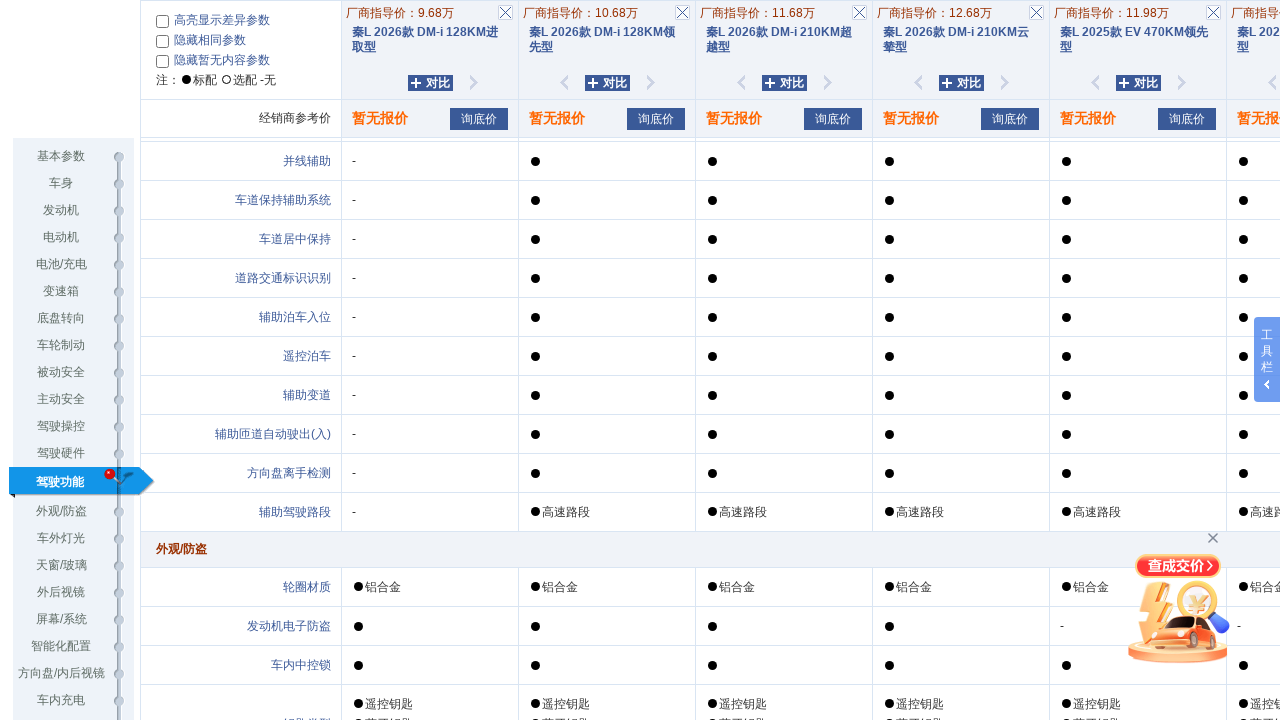

Scrolled down to trigger lazy loading
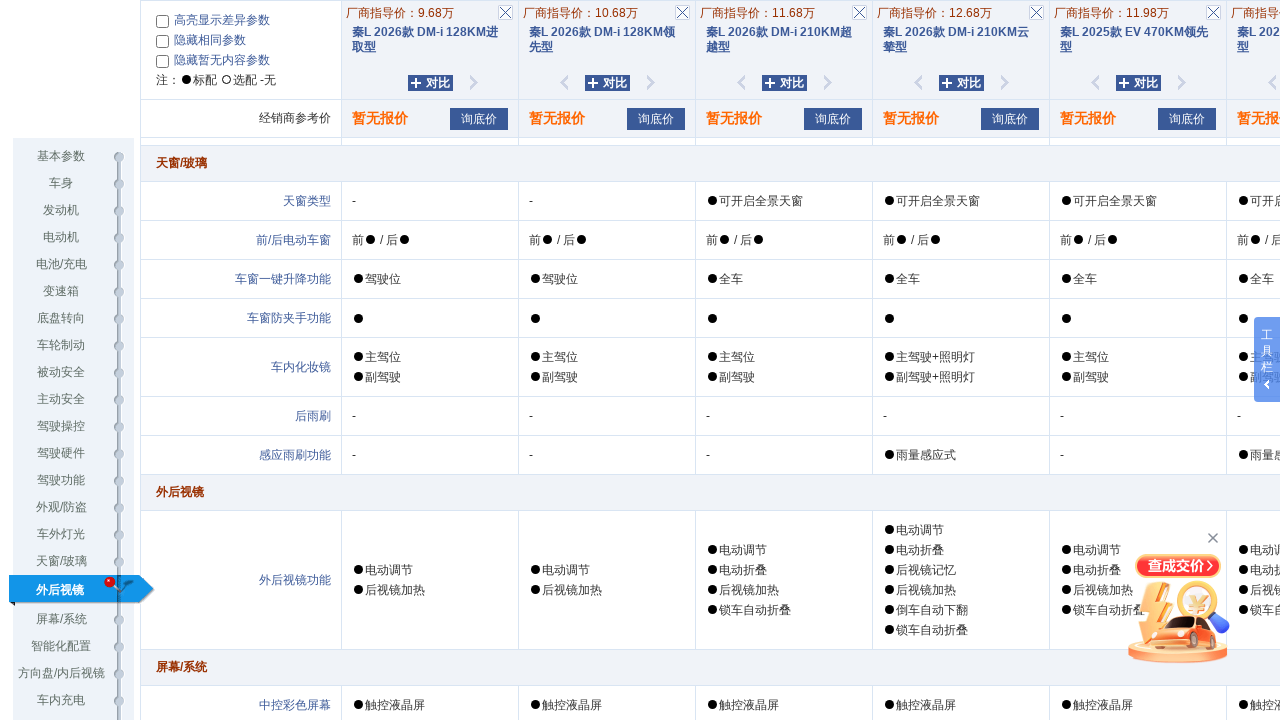

Waited 800ms between scroll iterations
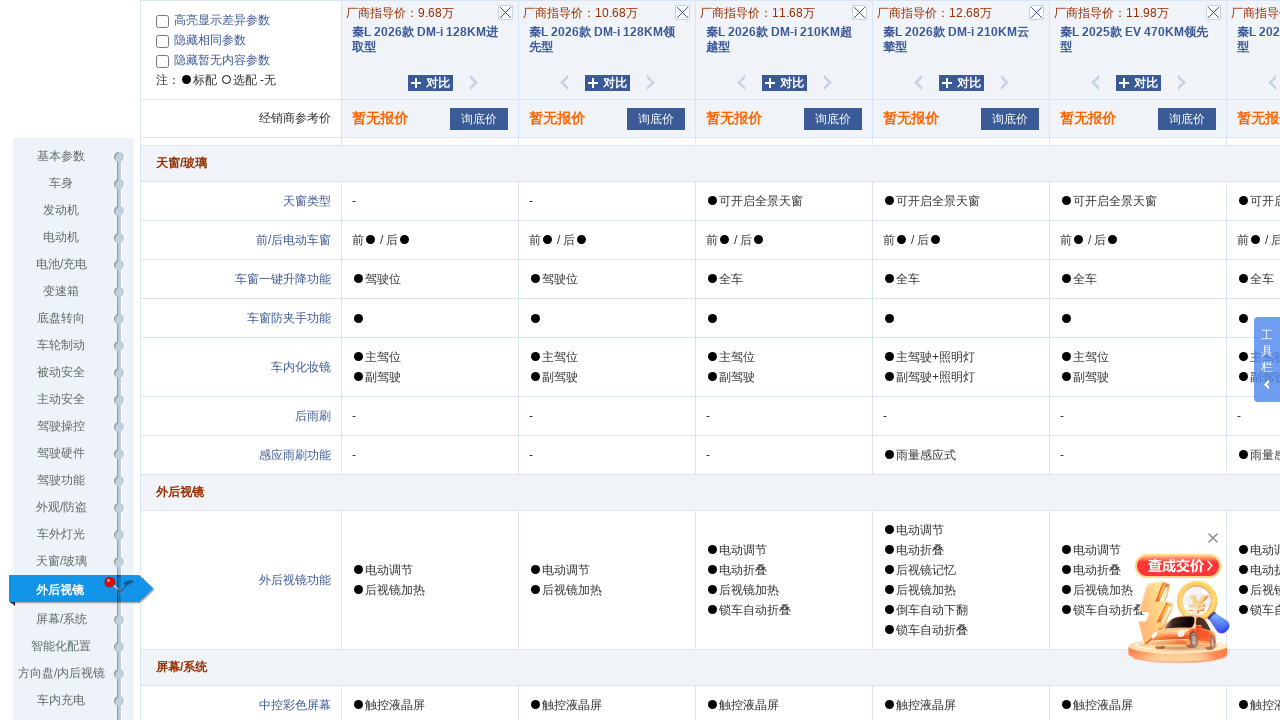

Scrolled down to trigger lazy loading
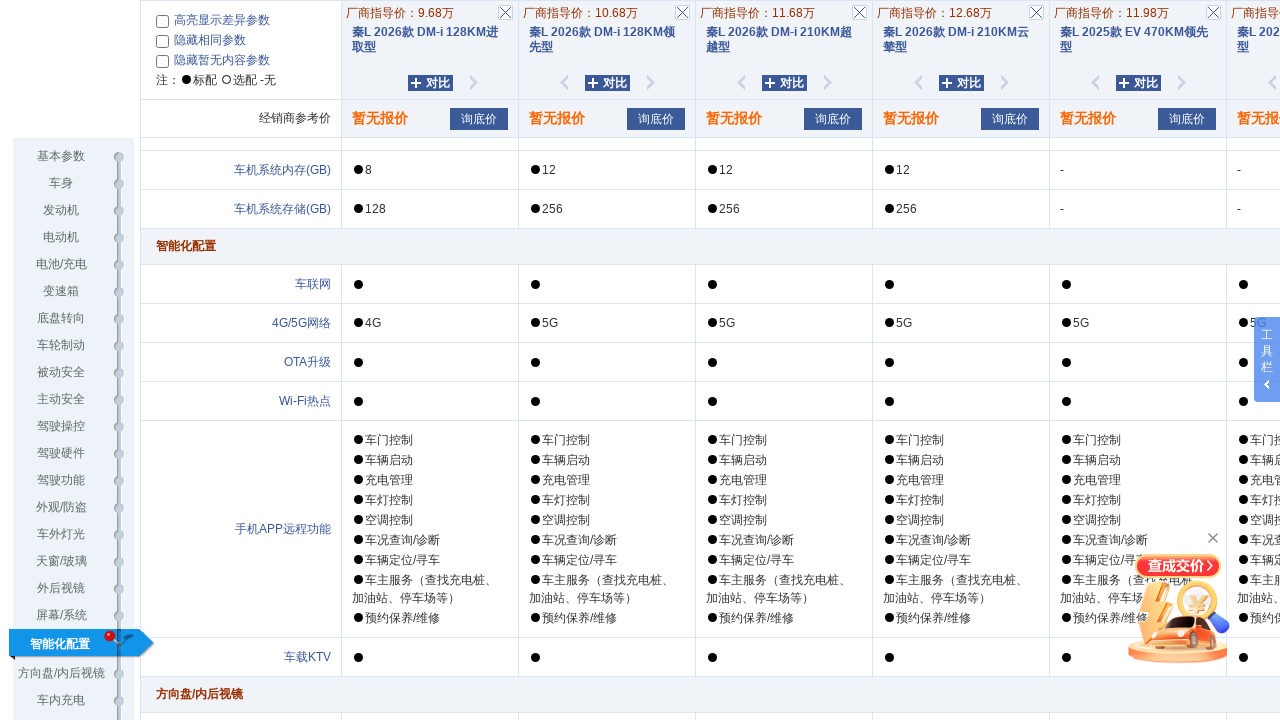

Waited 800ms between scroll iterations
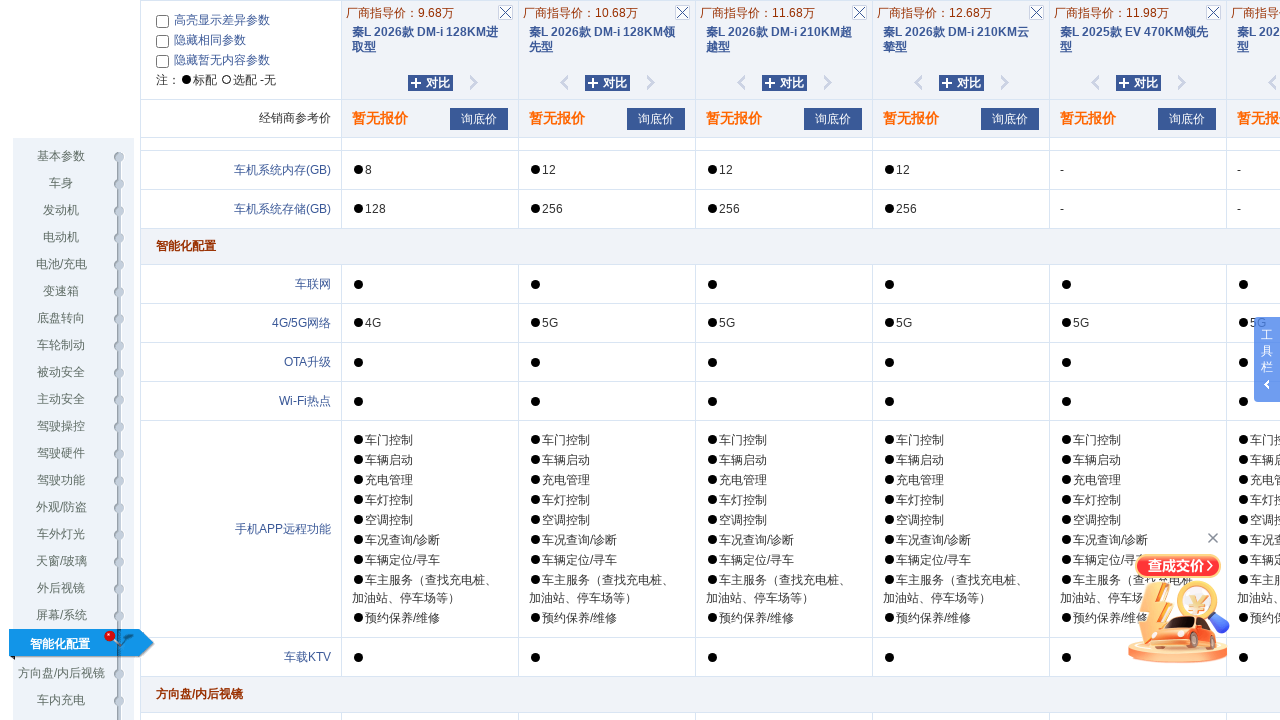

Scrolled down to trigger lazy loading
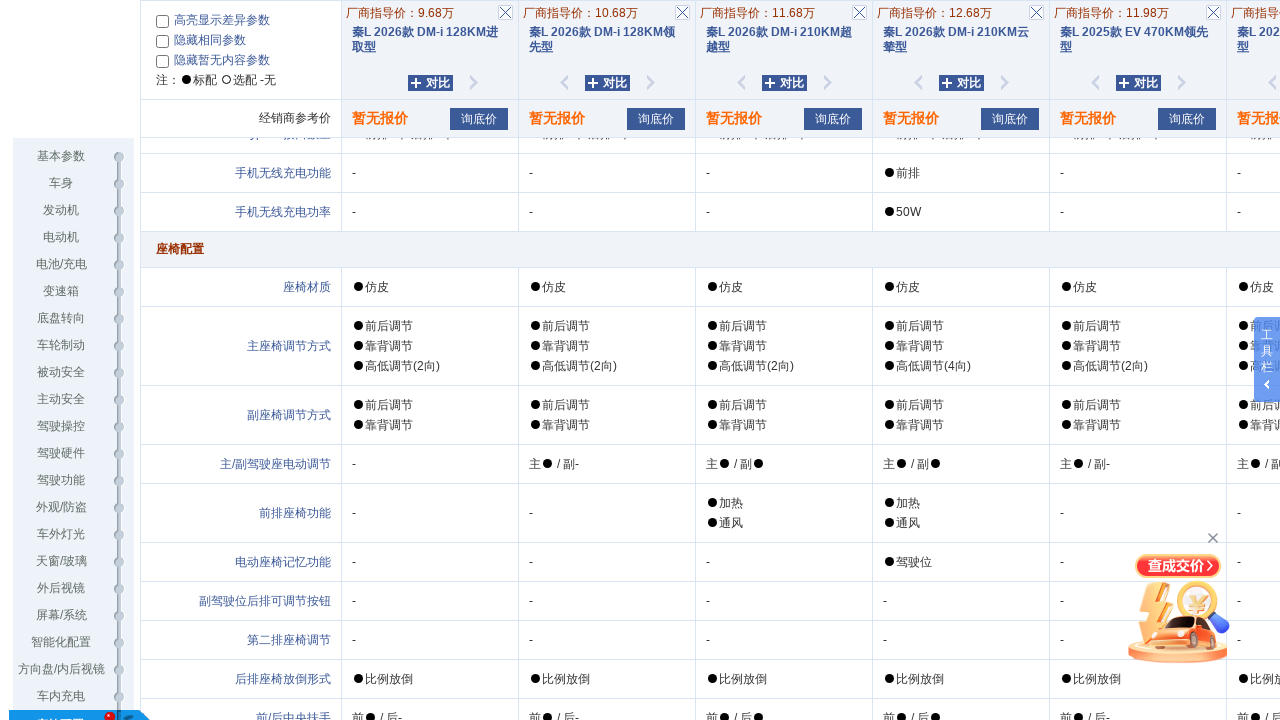

Waited 800ms between scroll iterations
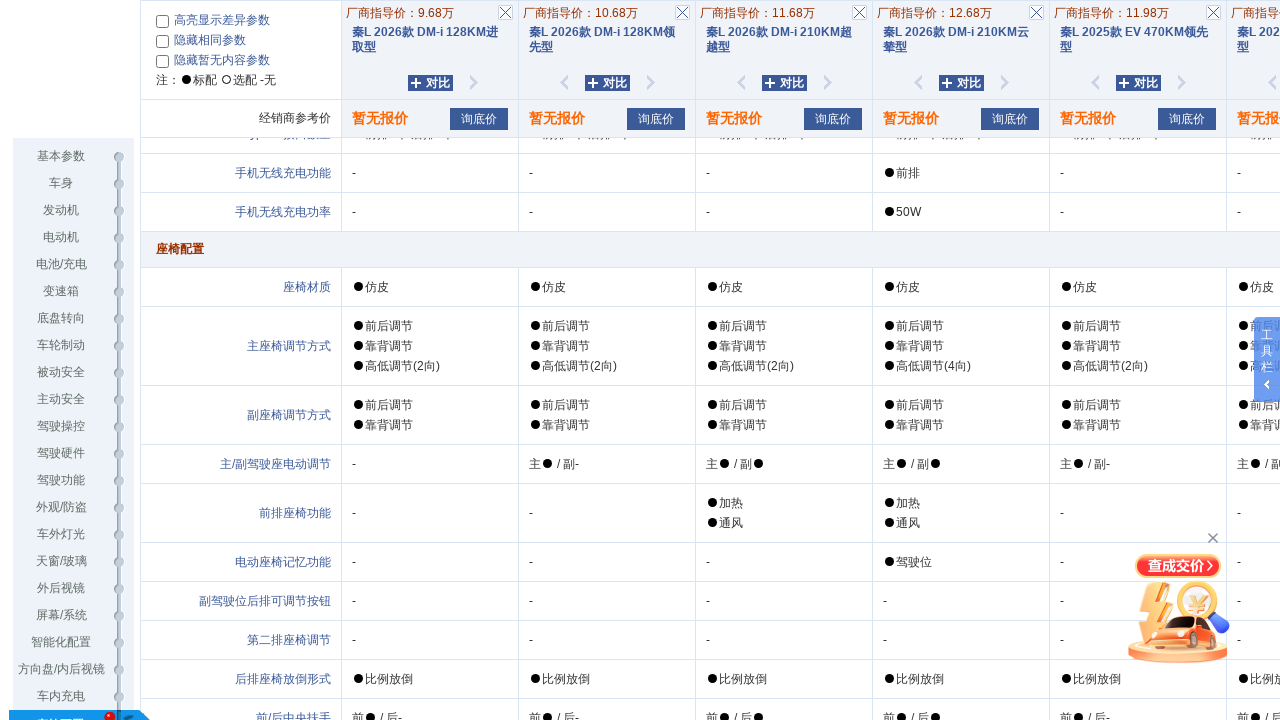

Scrolled down to trigger lazy loading
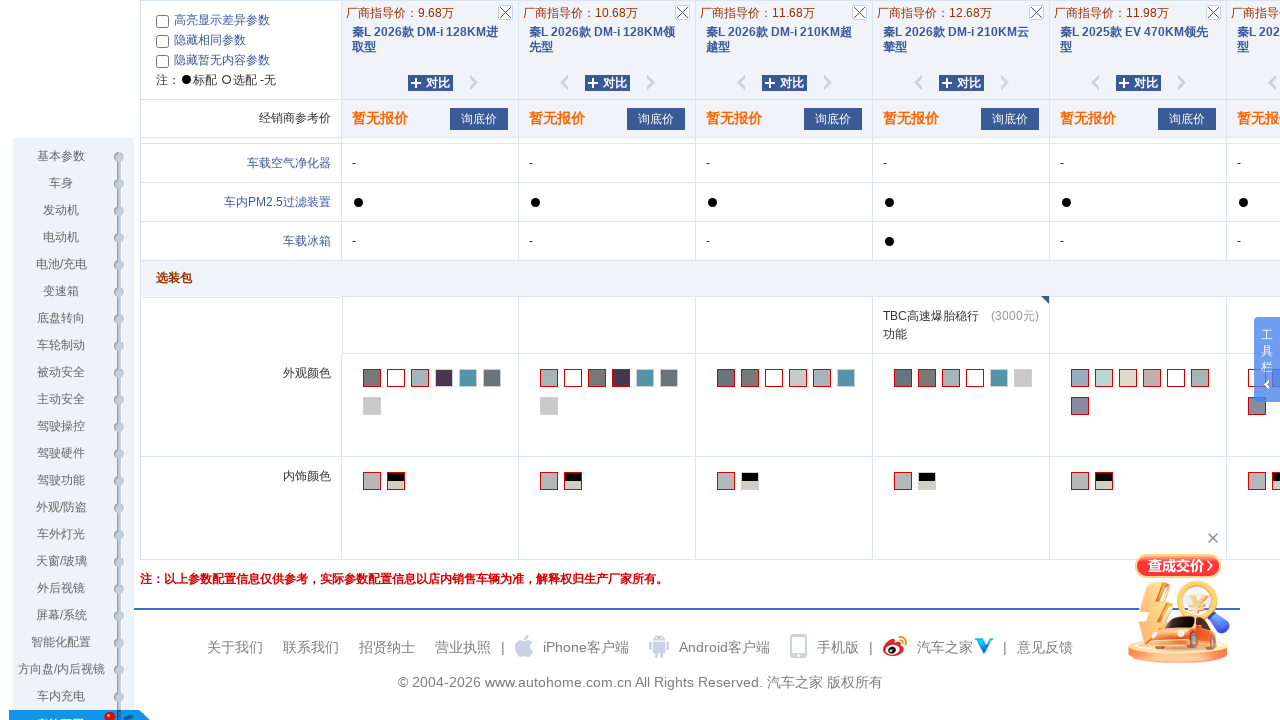

Waited 800ms between scroll iterations
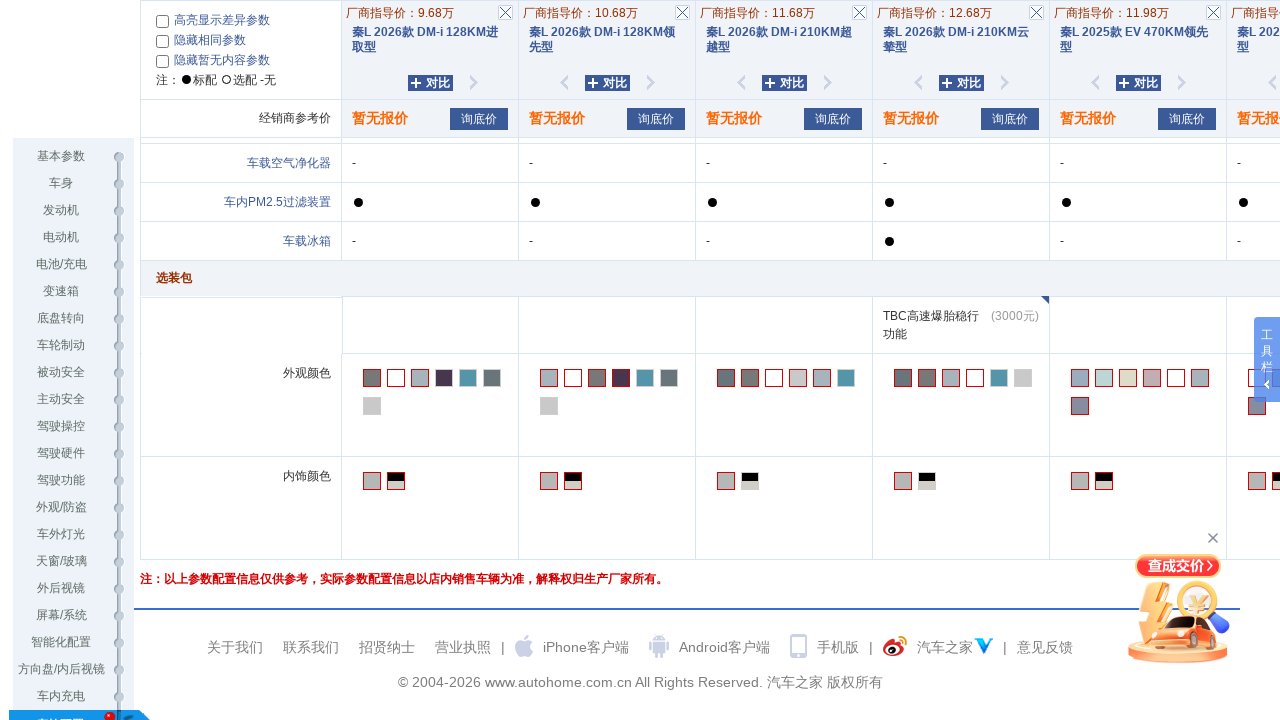

Scrolled down to trigger lazy loading
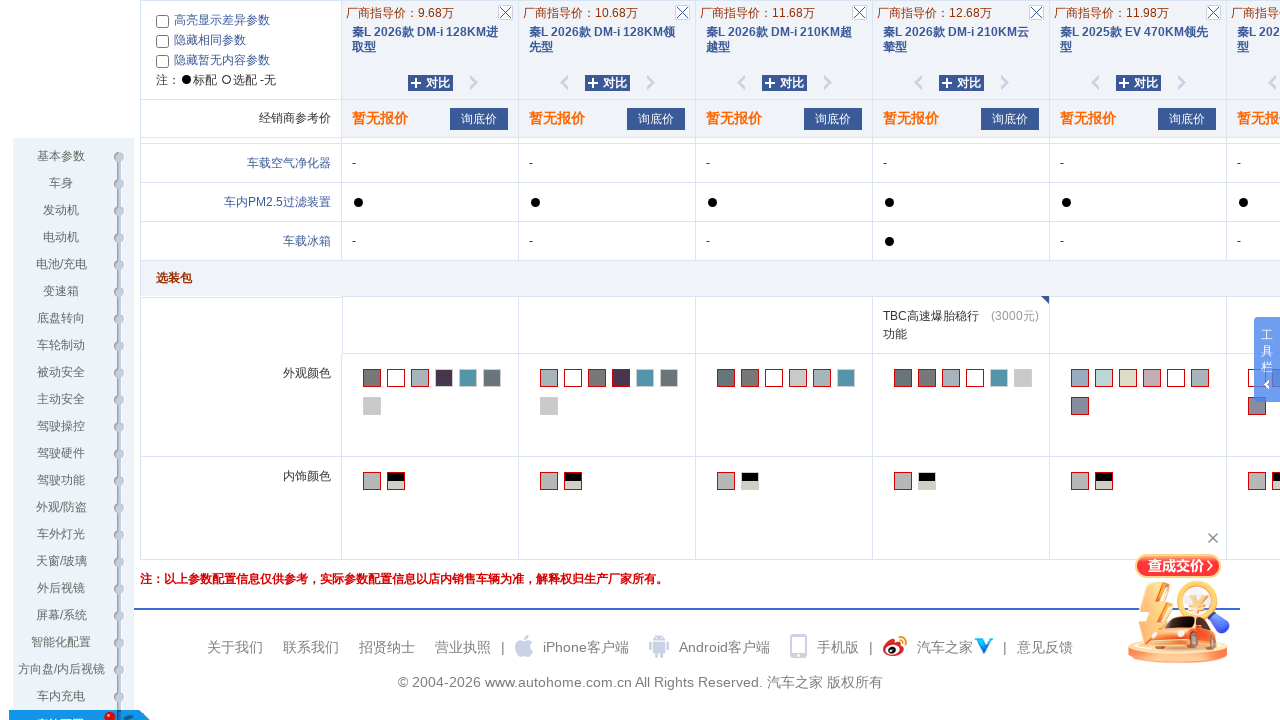

Waited 800ms between scroll iterations
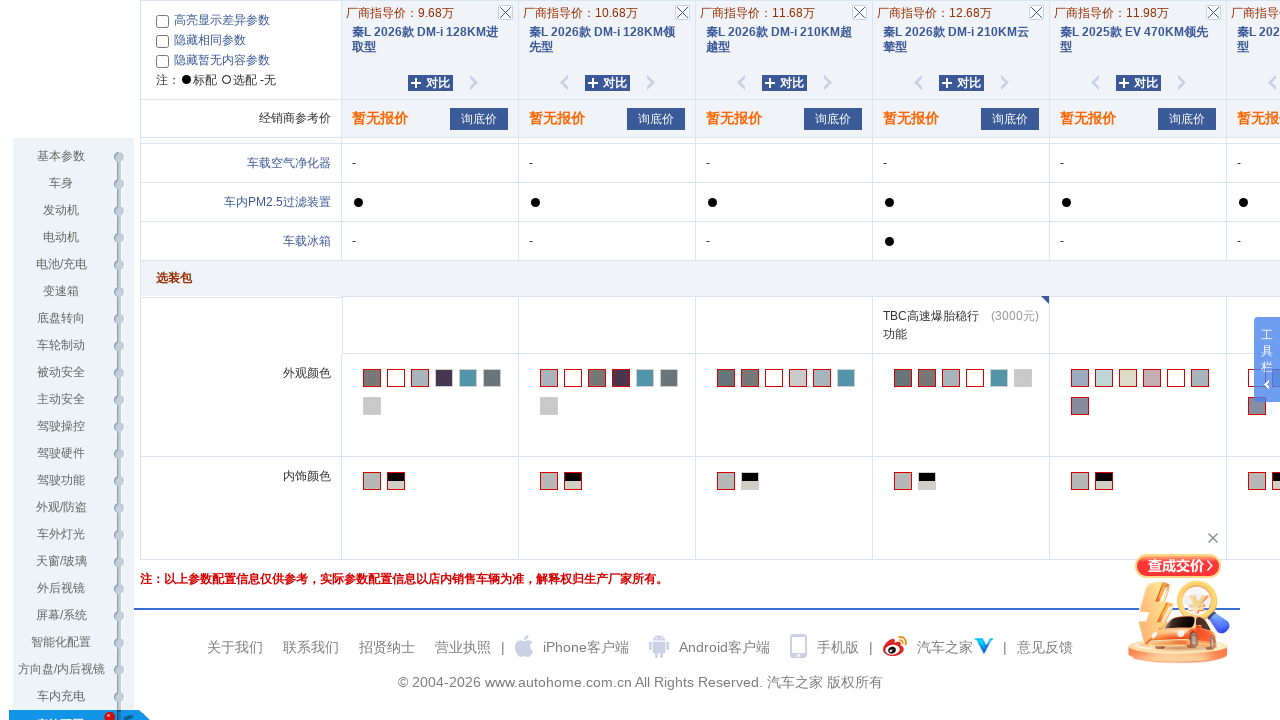

Scrolled down to trigger lazy loading
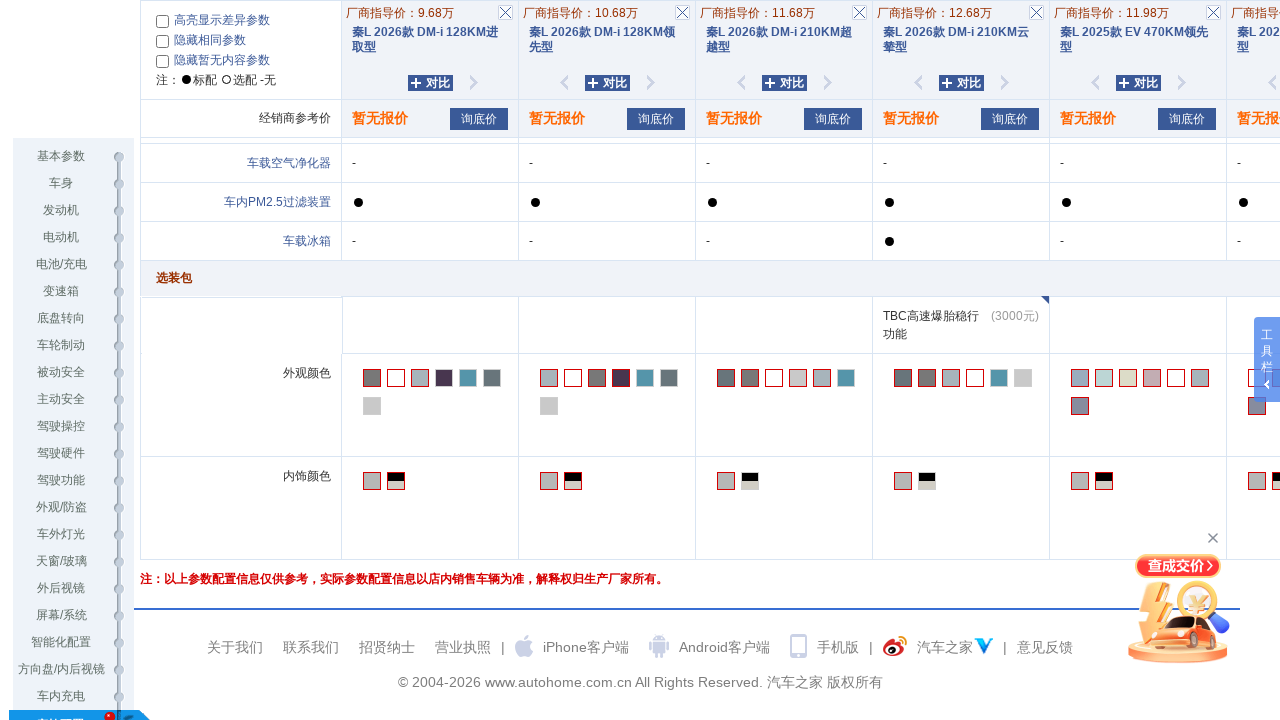

Waited 800ms between scroll iterations
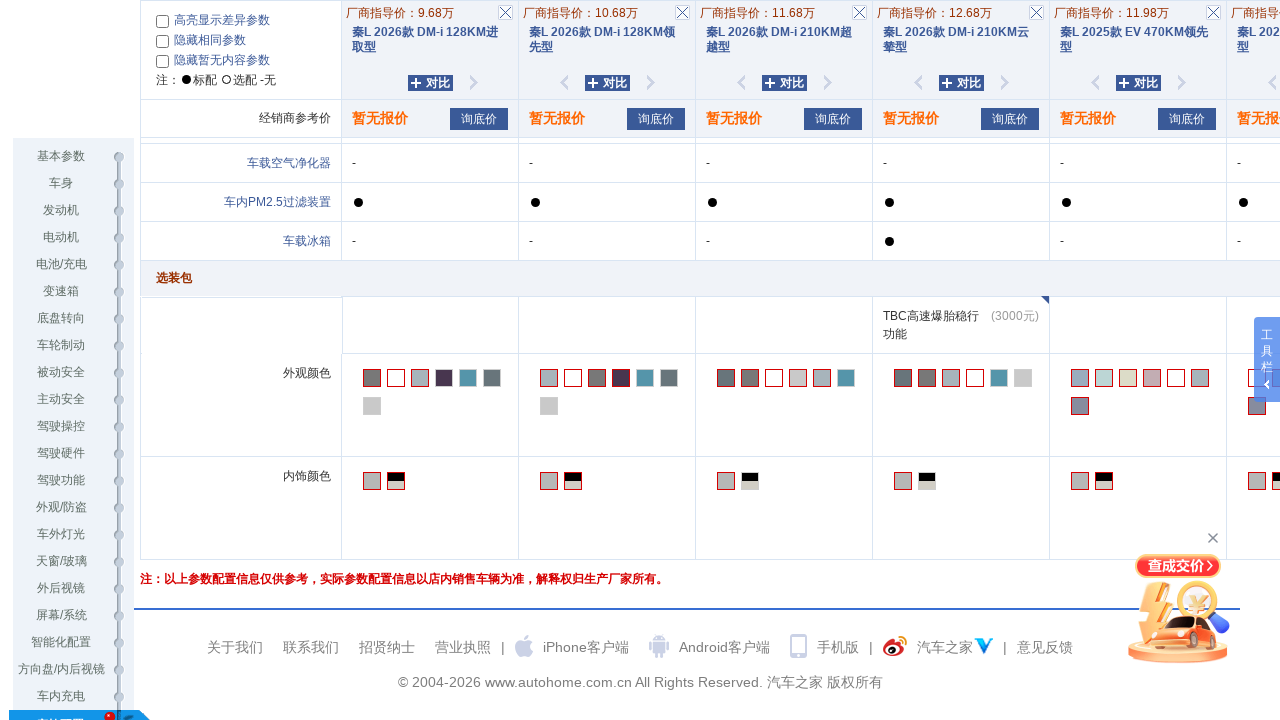

Scrolled down to trigger lazy loading
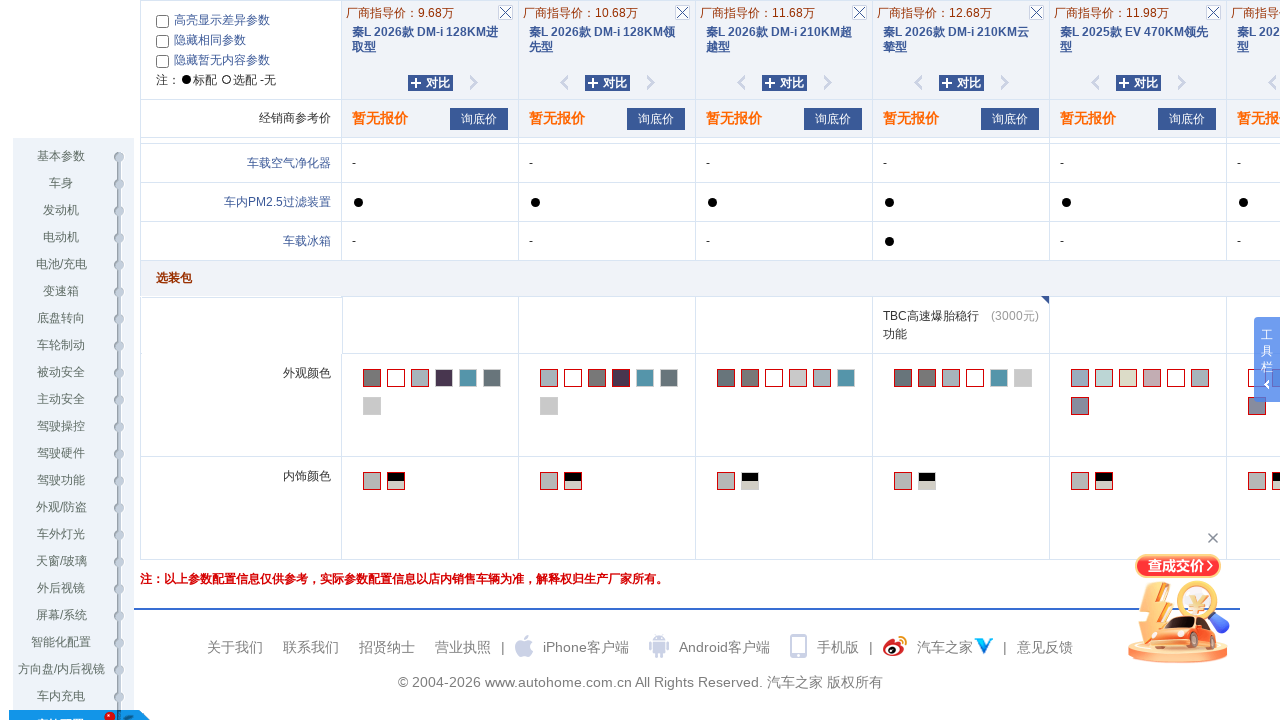

Waited 800ms between scroll iterations
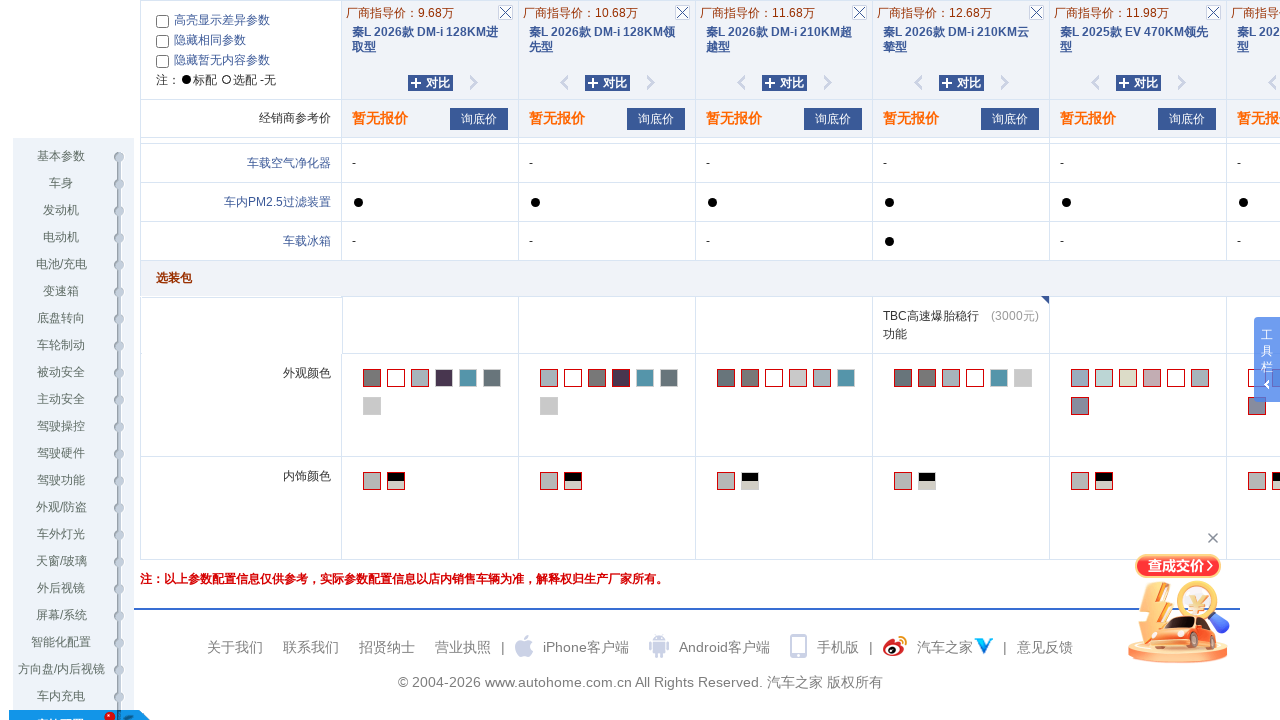

Scrolled down to trigger lazy loading
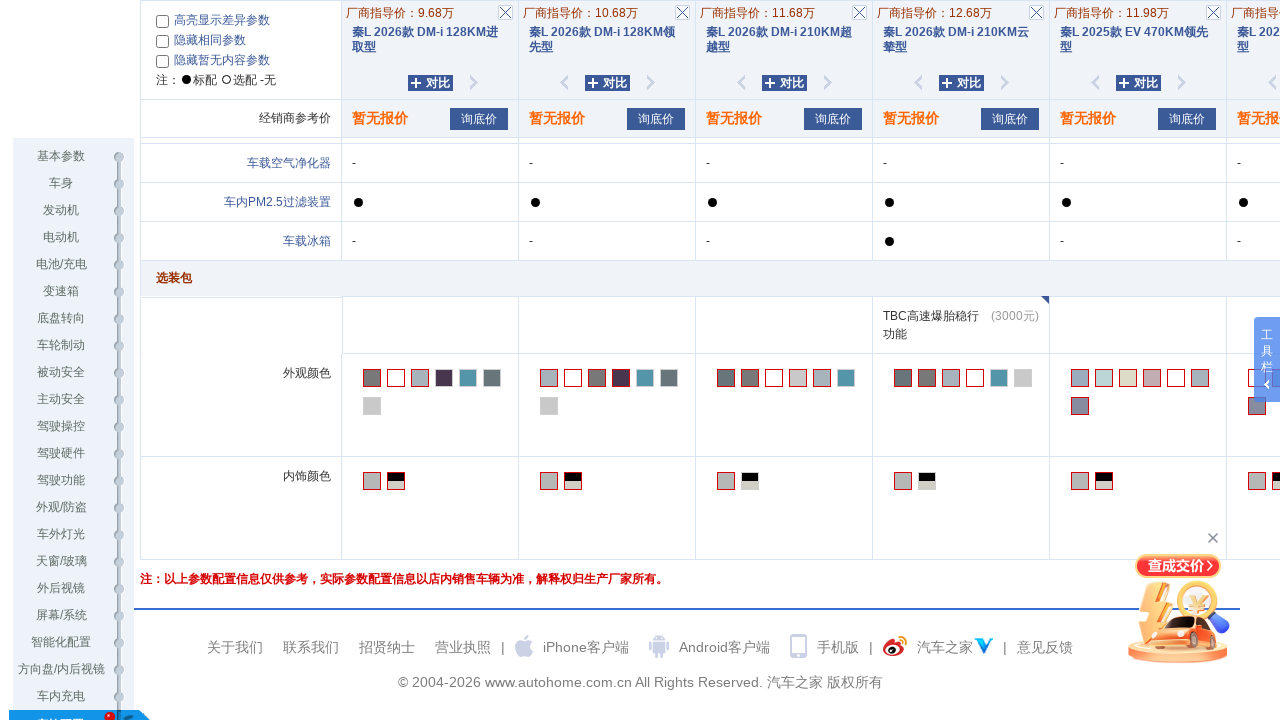

Waited 800ms between scroll iterations
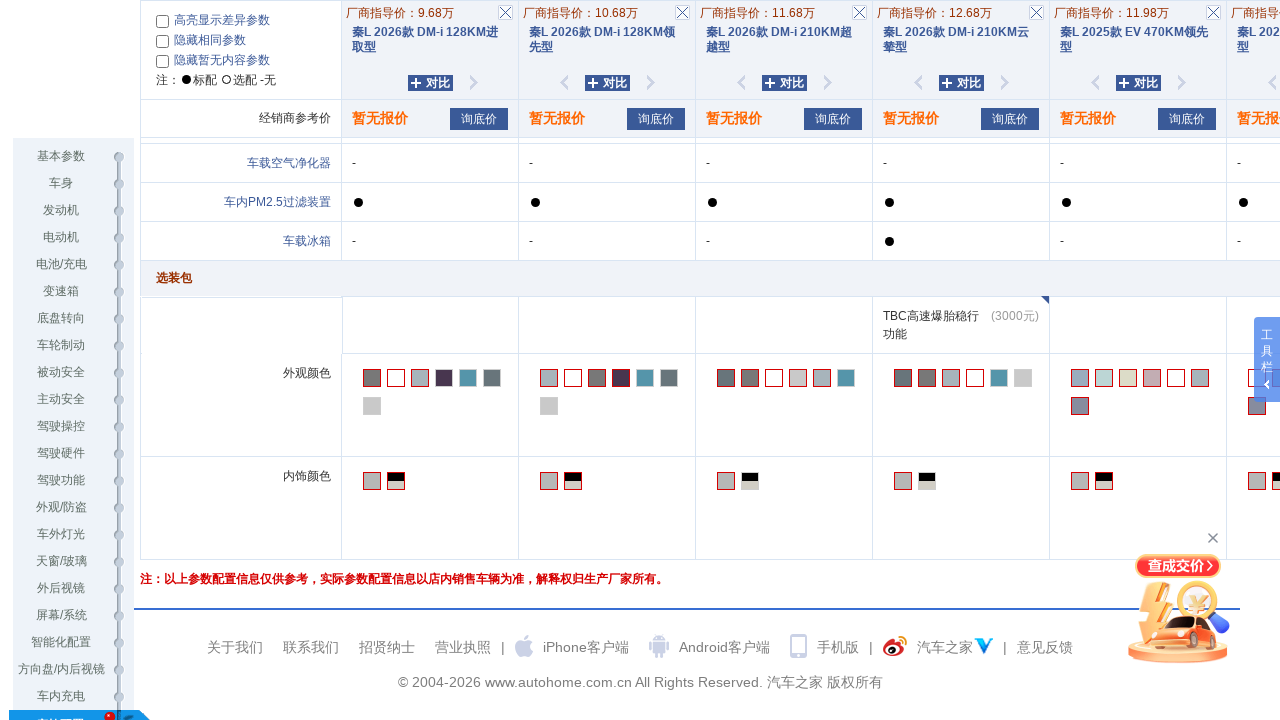

Scrolled down to trigger lazy loading
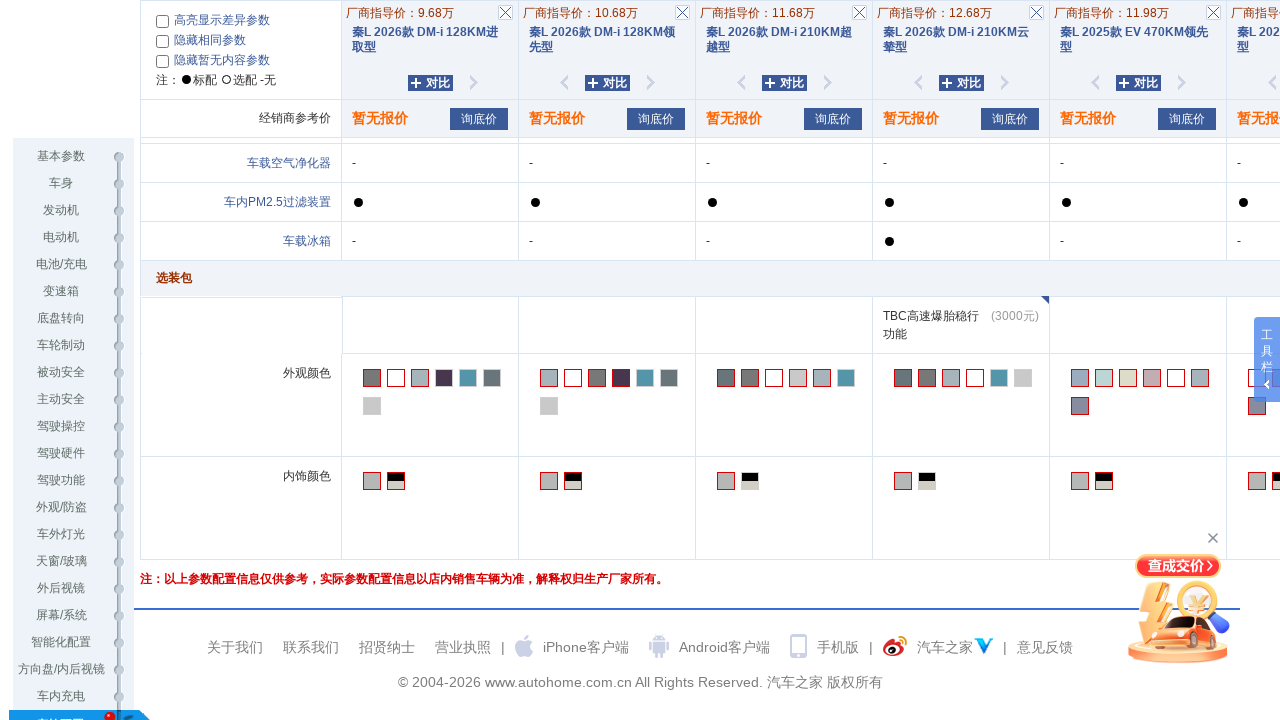

Waited 800ms between scroll iterations
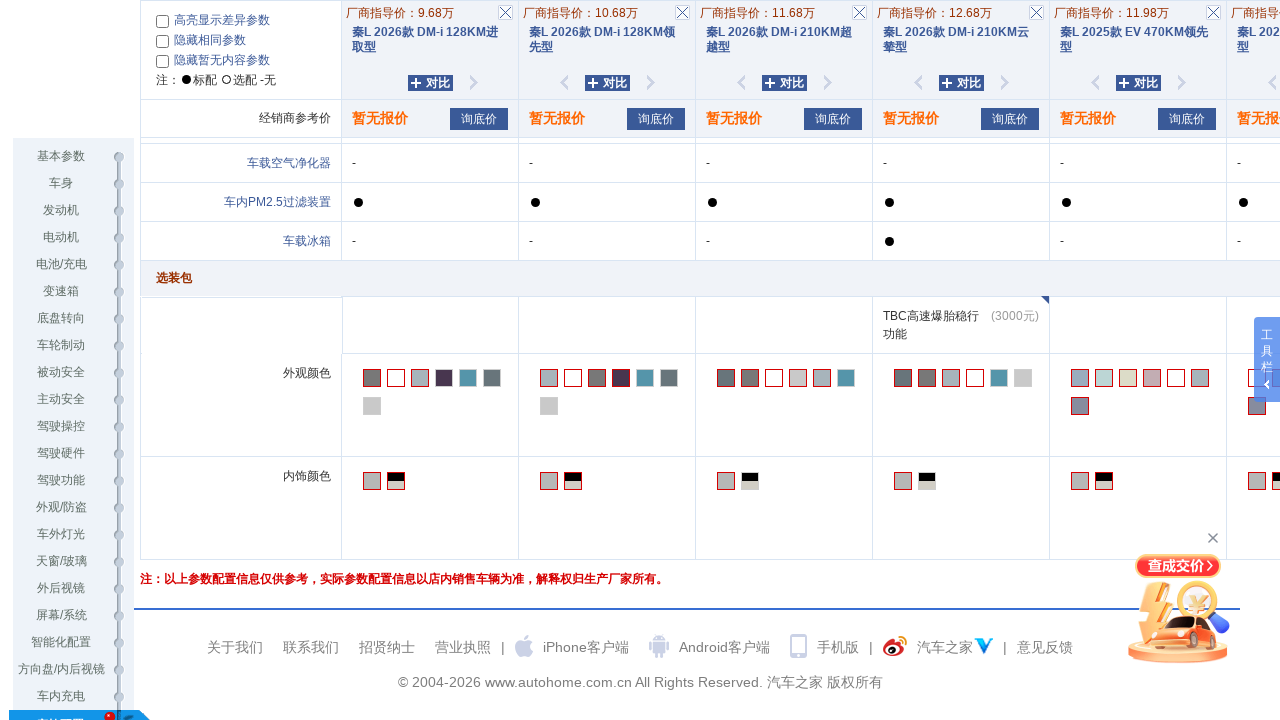

Scrolled down to trigger lazy loading
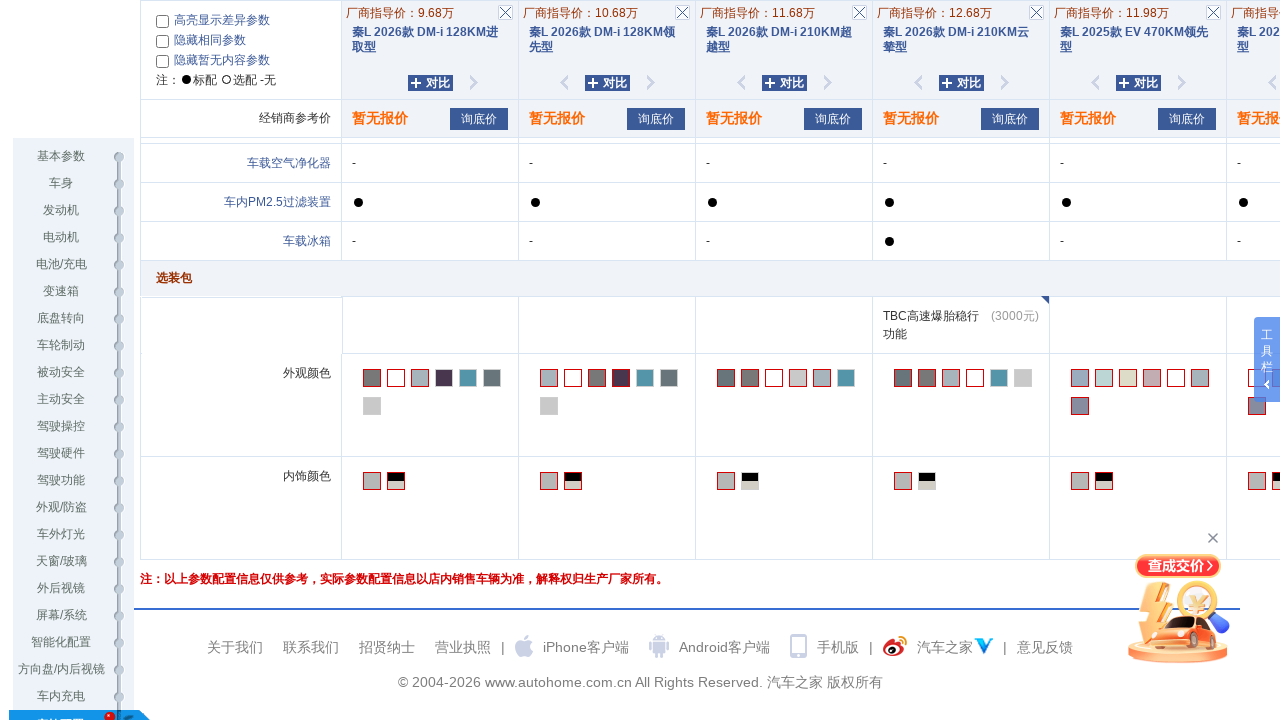

Waited 800ms between scroll iterations
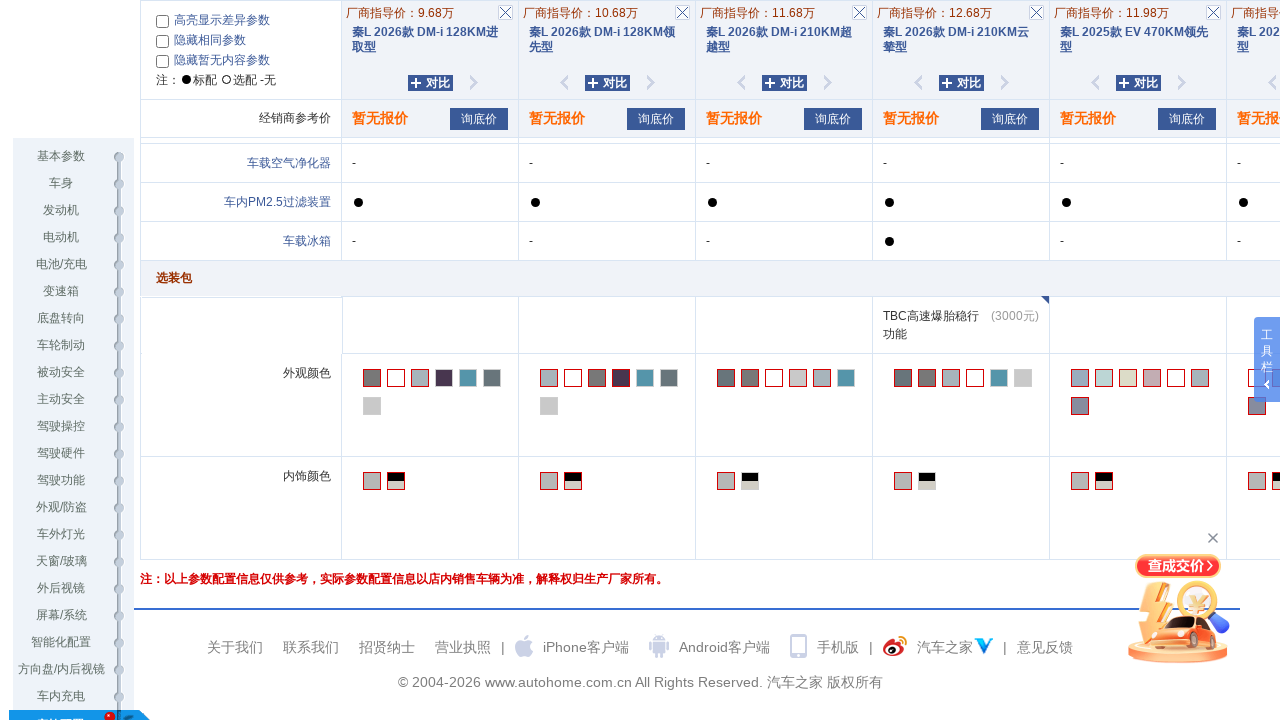

Scrolled down to trigger lazy loading
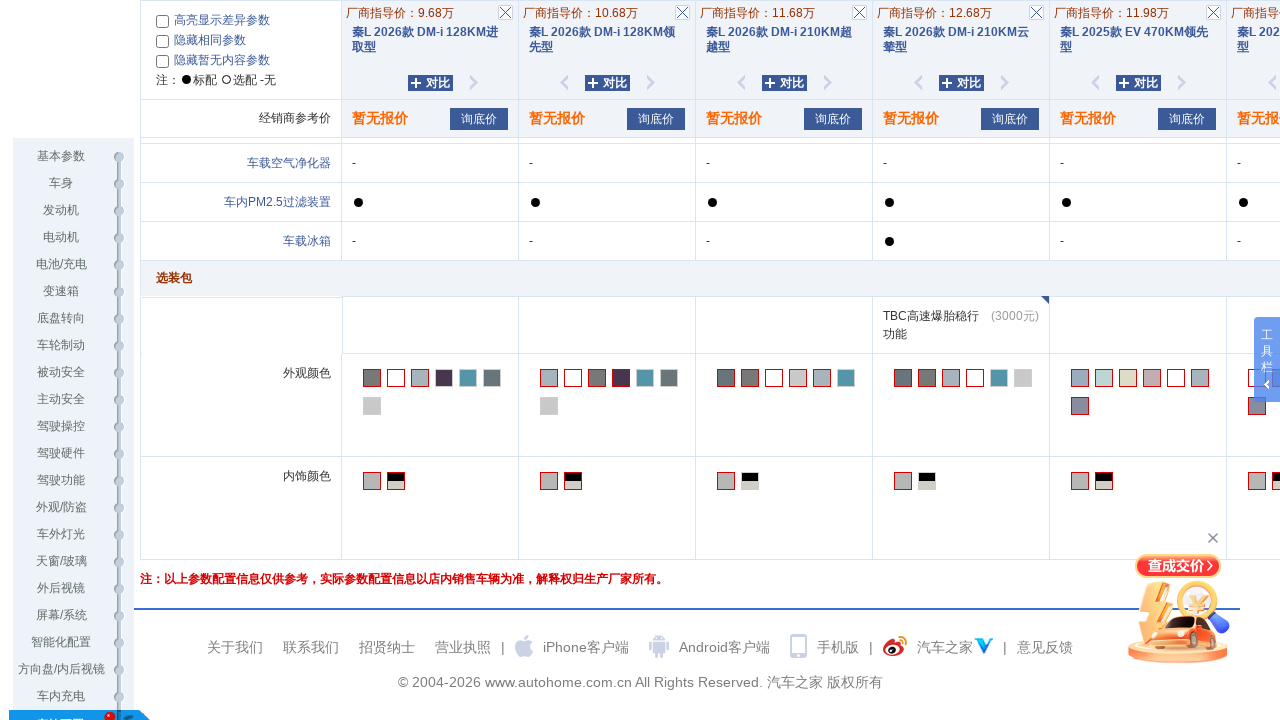

Waited 800ms between scroll iterations
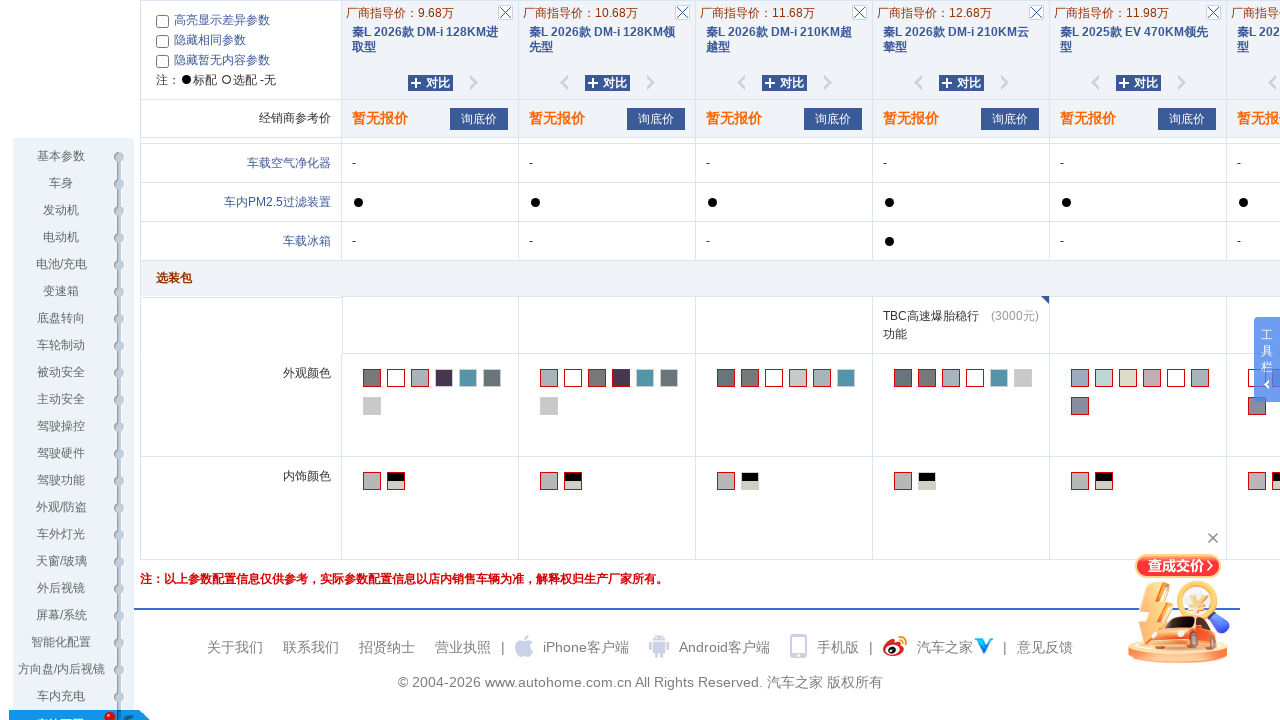

Scrolled down to trigger lazy loading
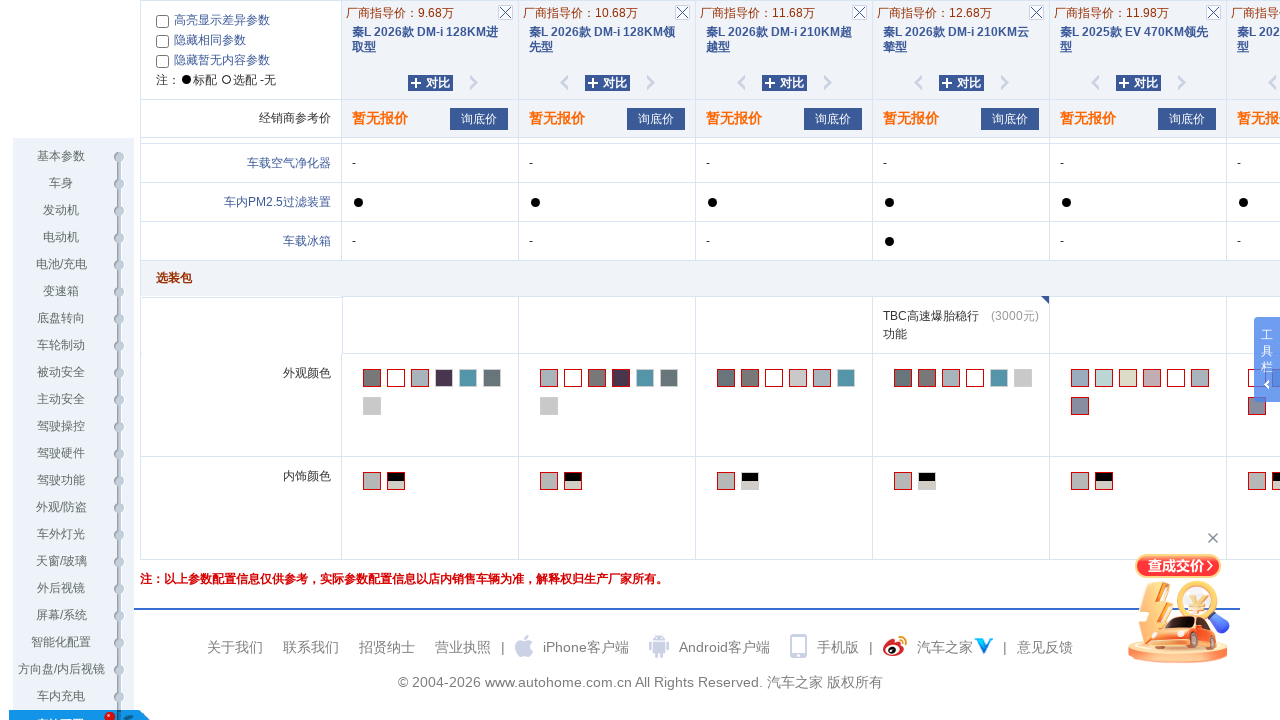

Waited 800ms between scroll iterations
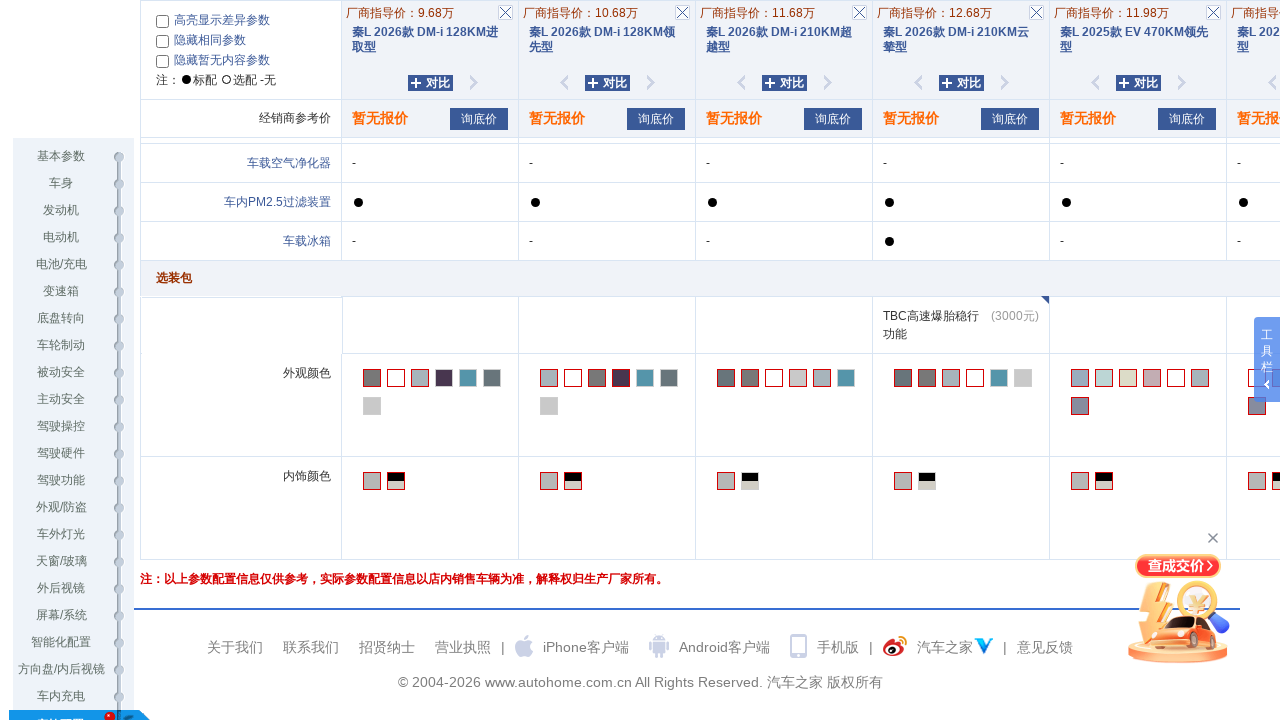

Scrolled down to trigger lazy loading
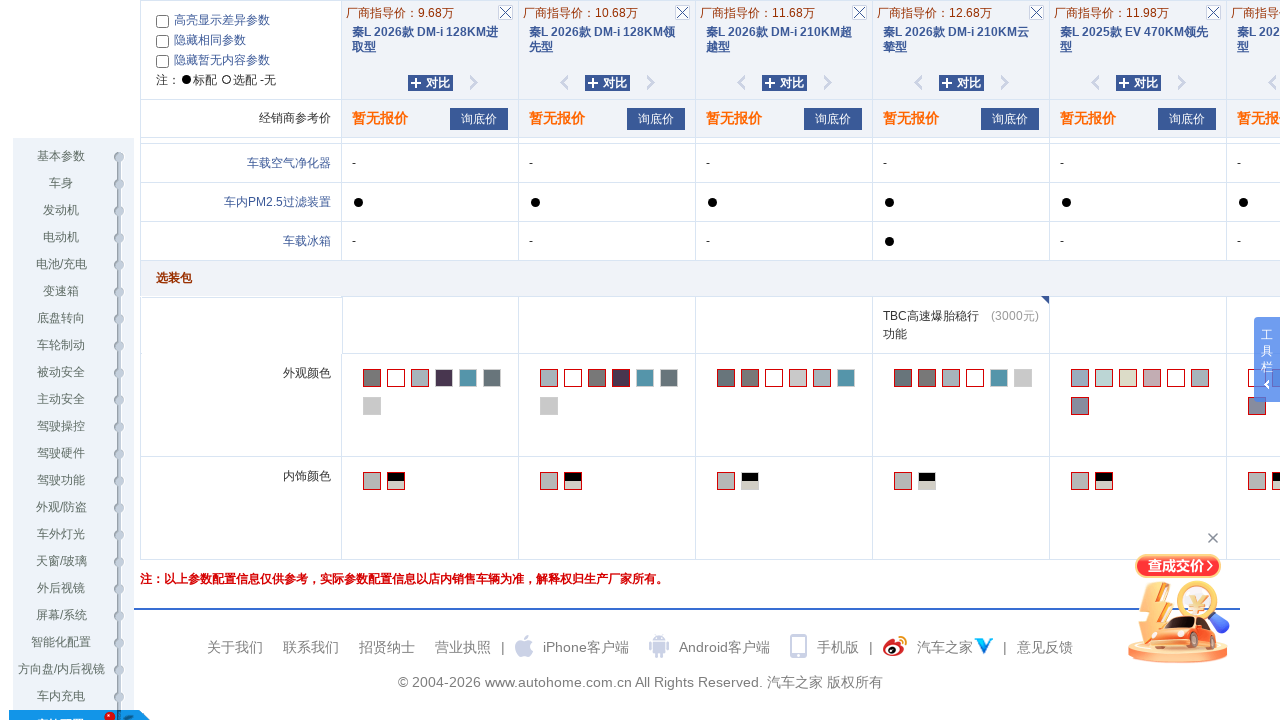

Waited 800ms between scroll iterations
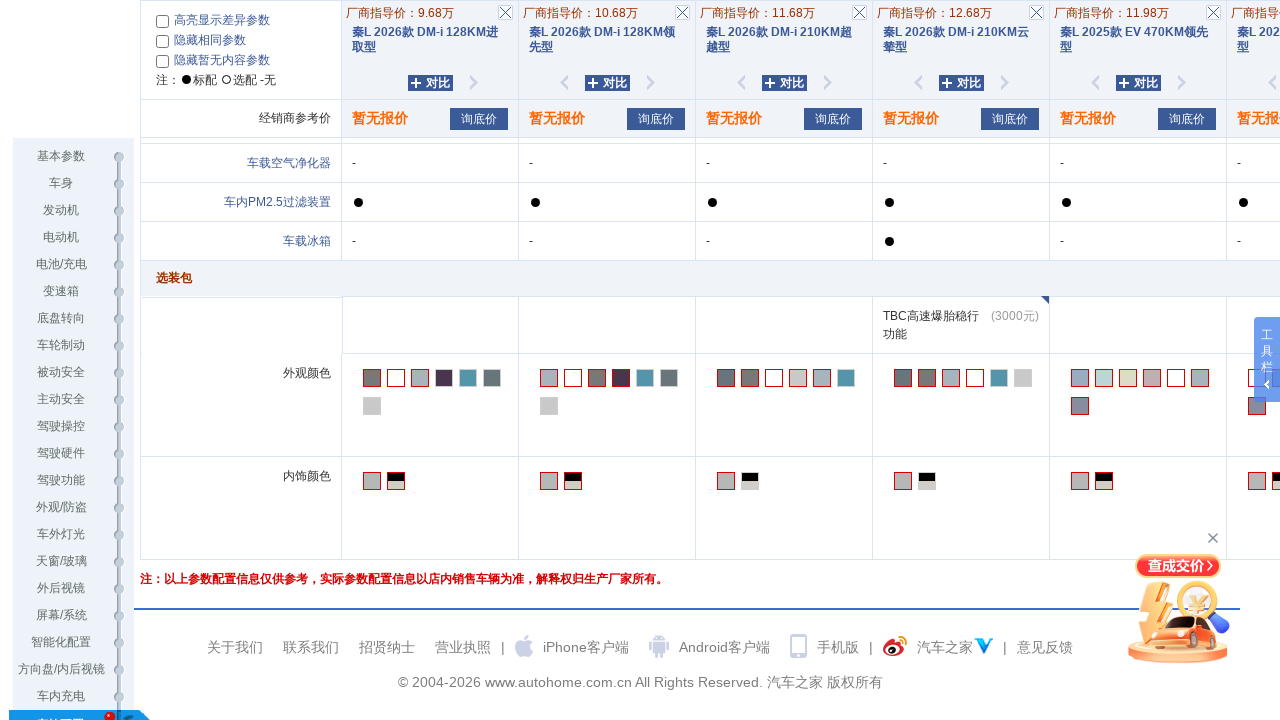

Scrolled down to trigger lazy loading
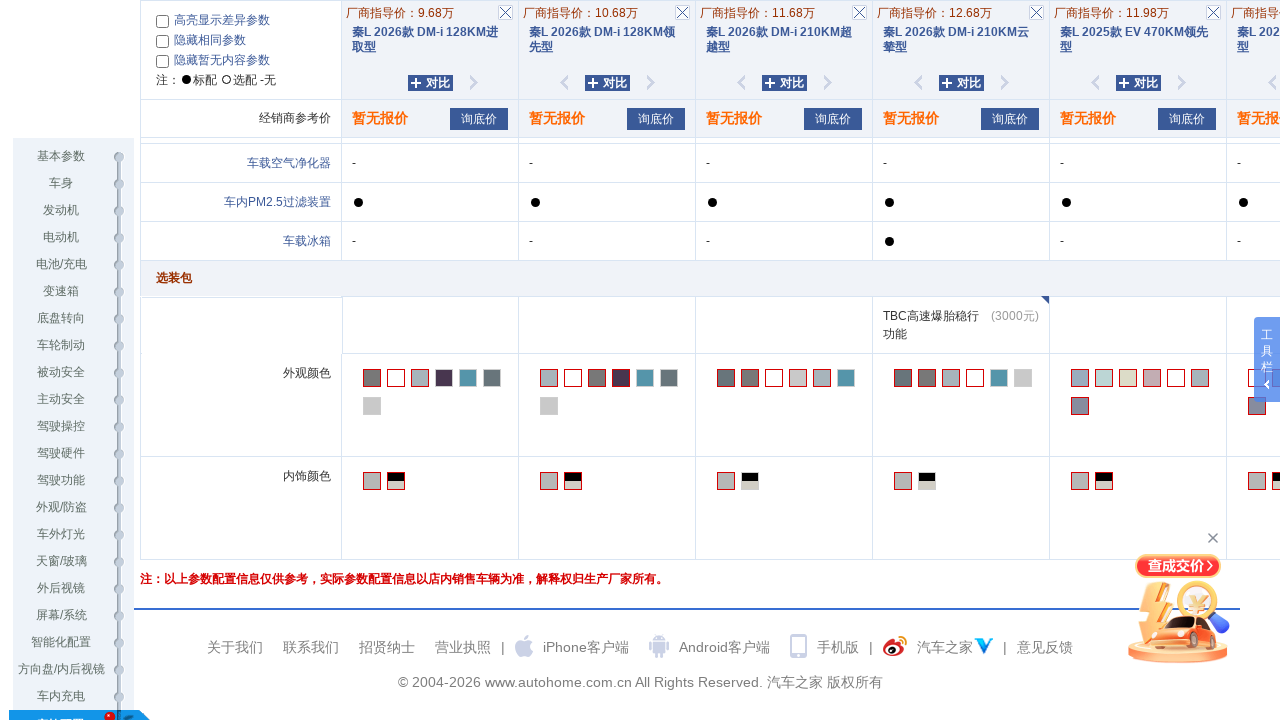

Waited 800ms between scroll iterations
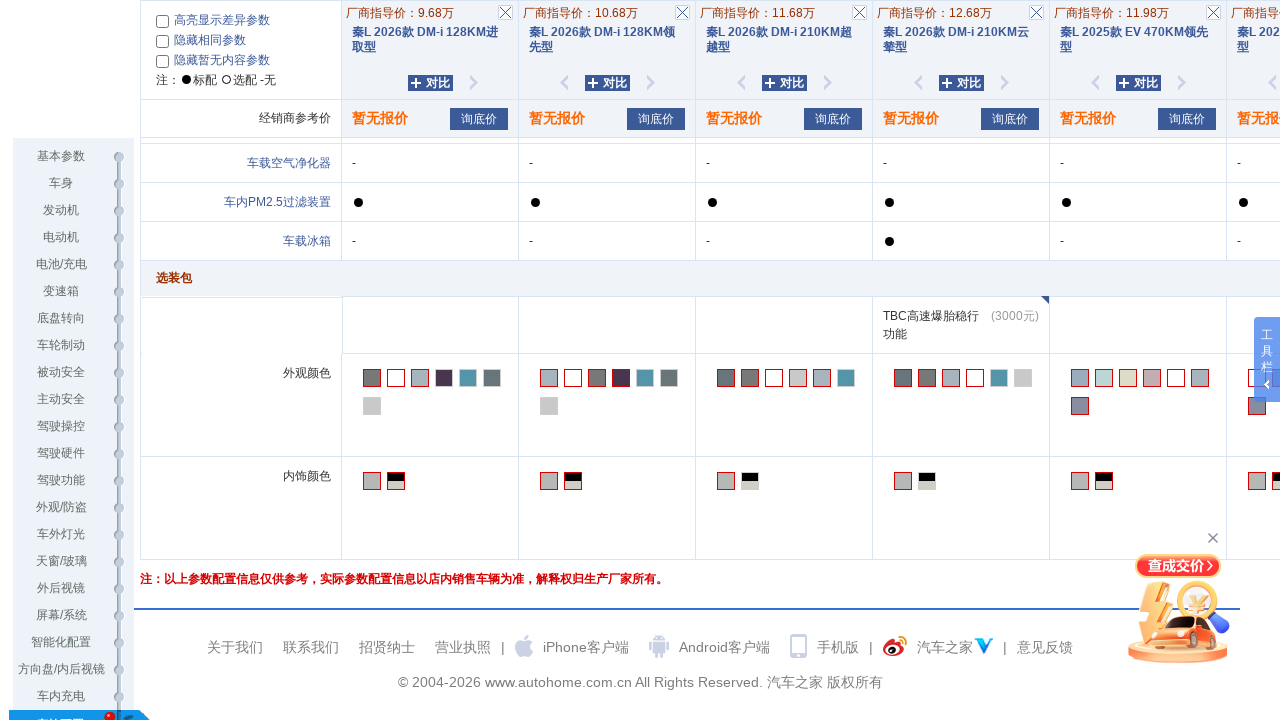

Scrolled down to trigger lazy loading
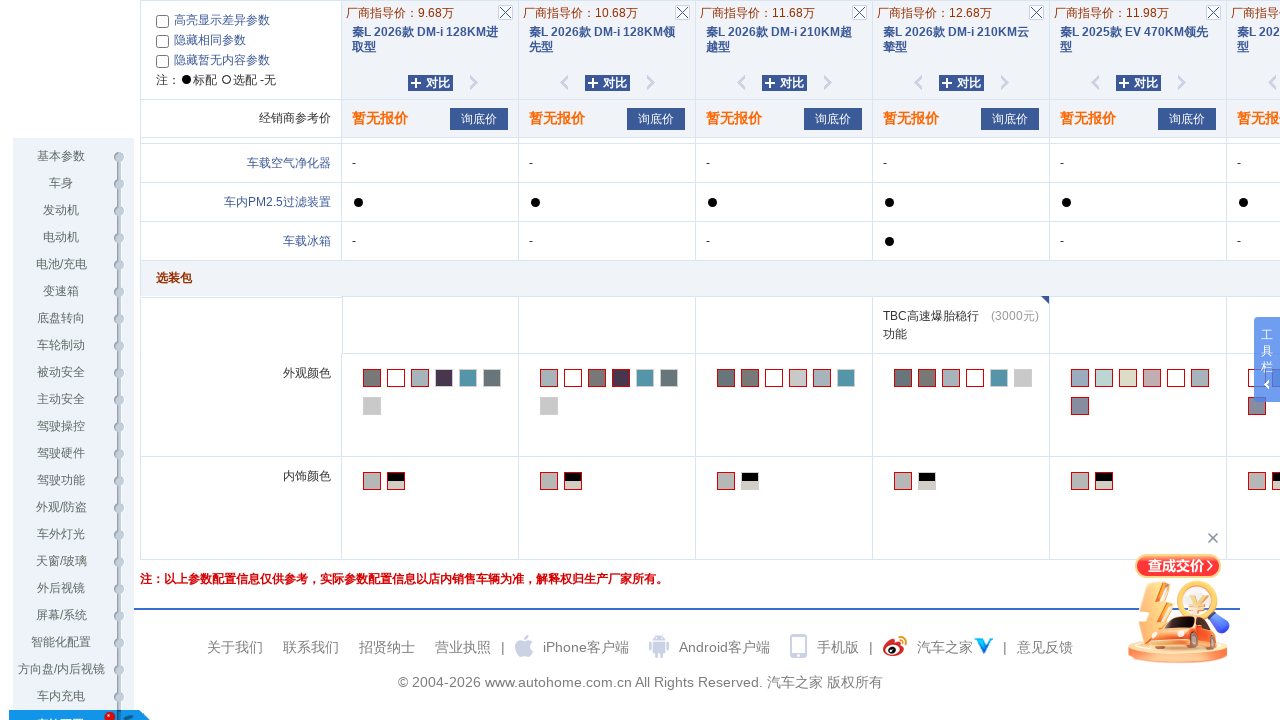

Waited 800ms between scroll iterations
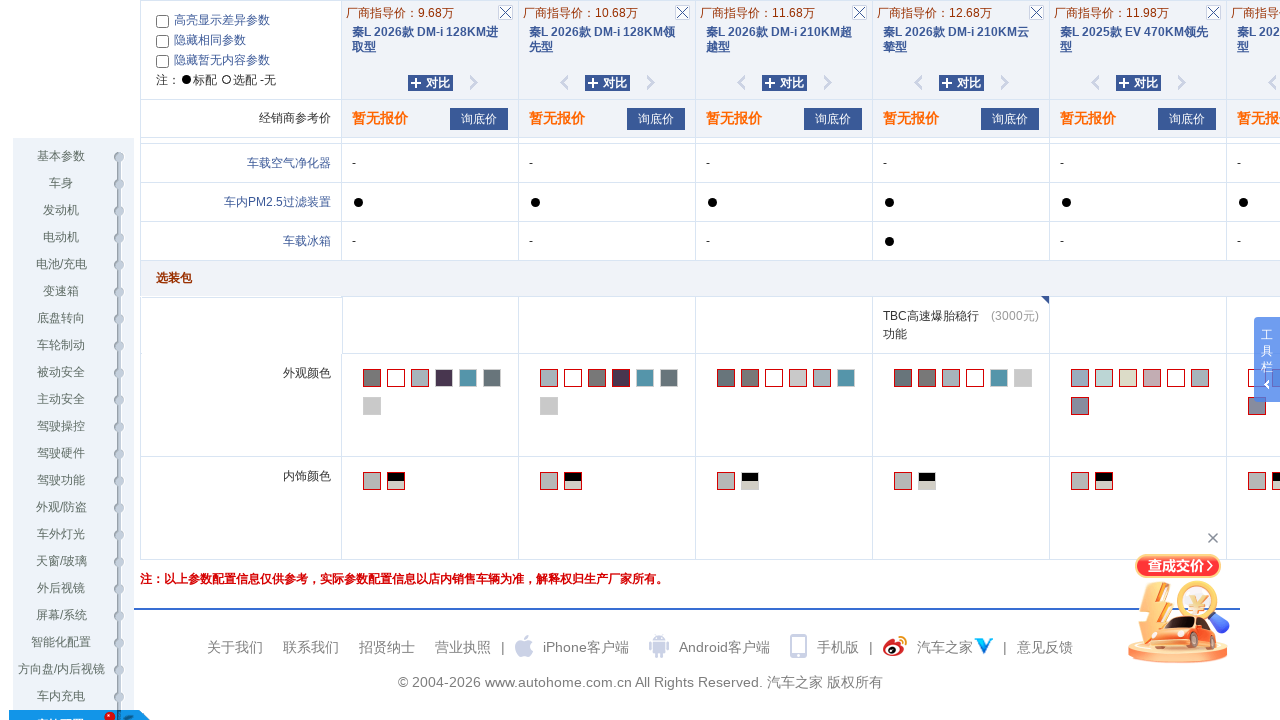

Scrolled down to trigger lazy loading
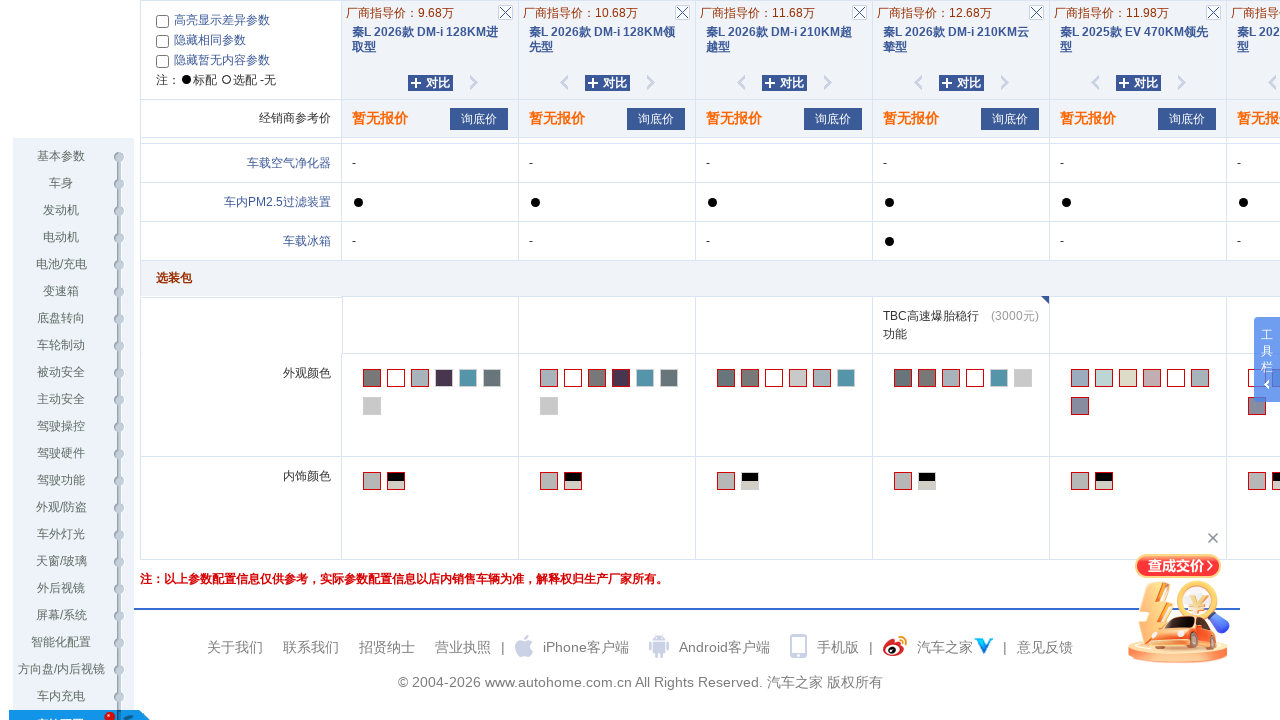

Waited 800ms between scroll iterations
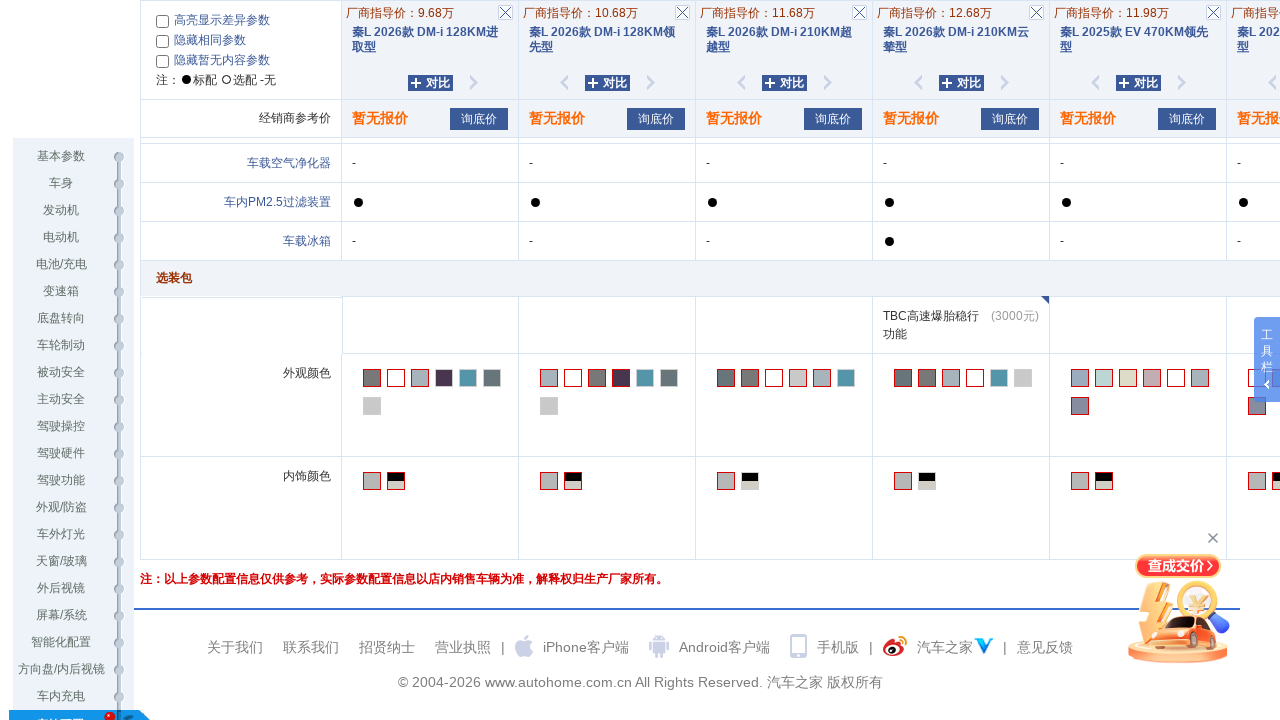

Scrolled down to trigger lazy loading
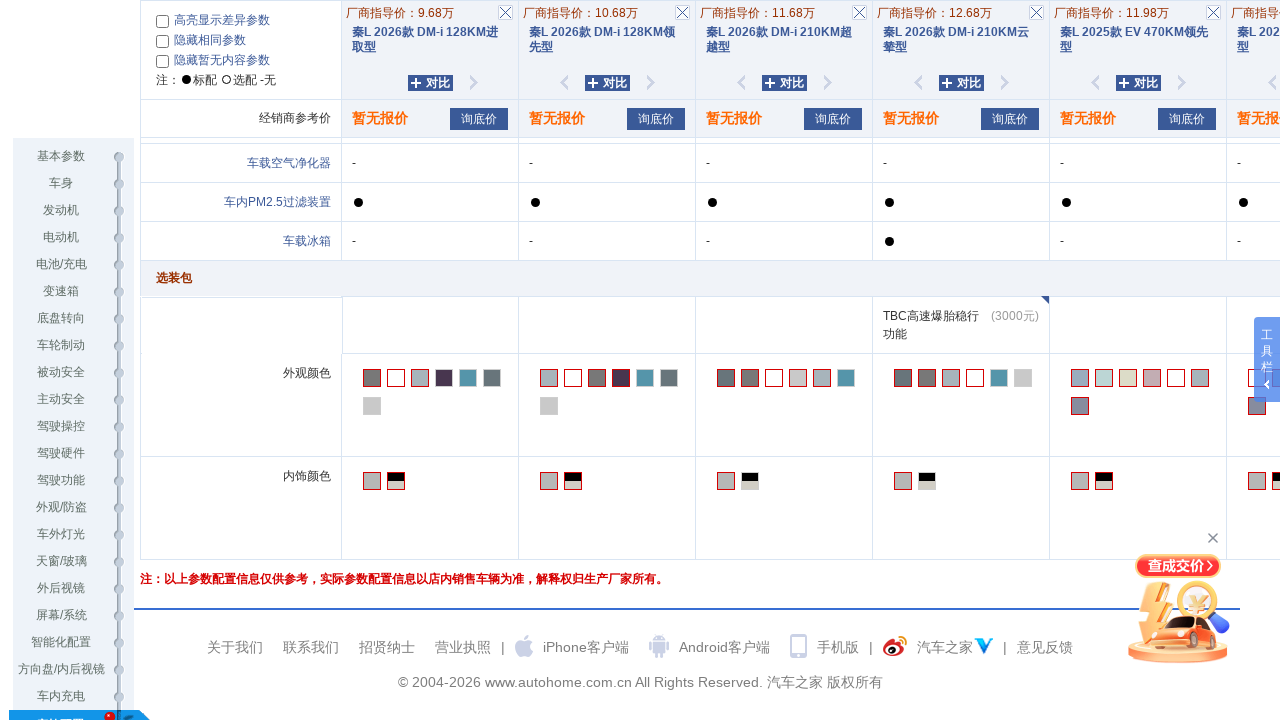

Waited 800ms between scroll iterations
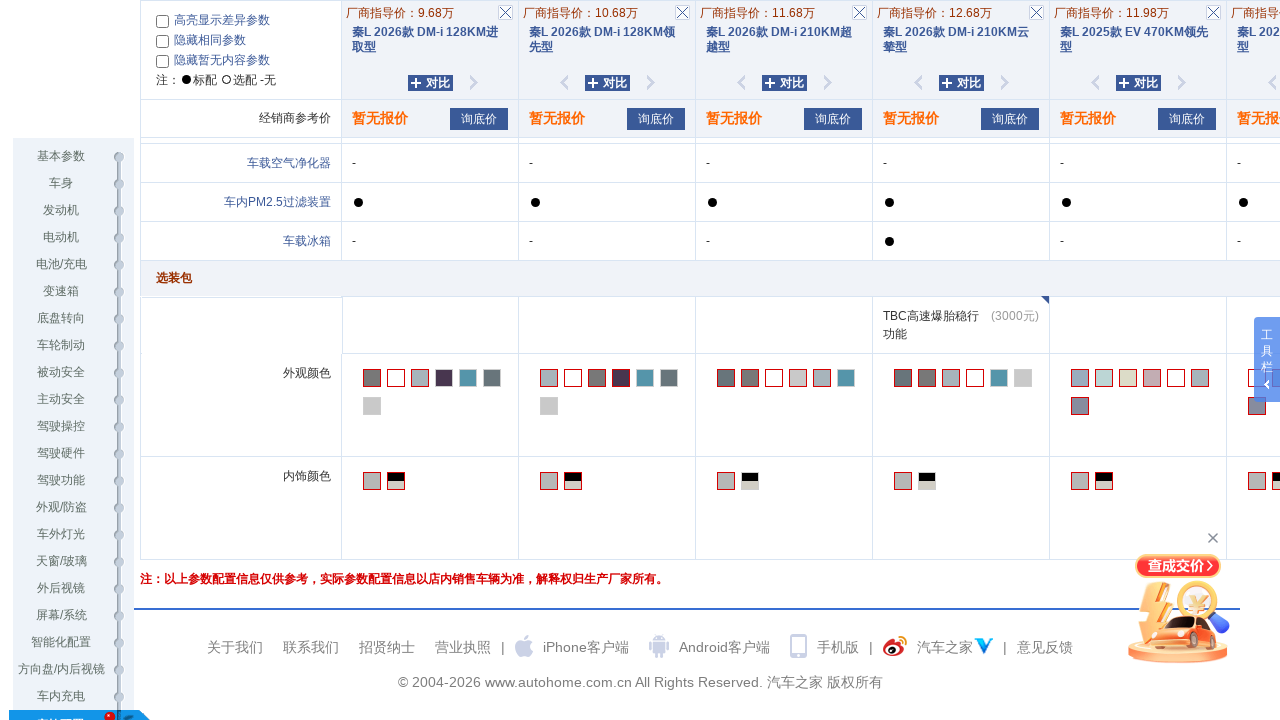

Scrolled down to trigger lazy loading
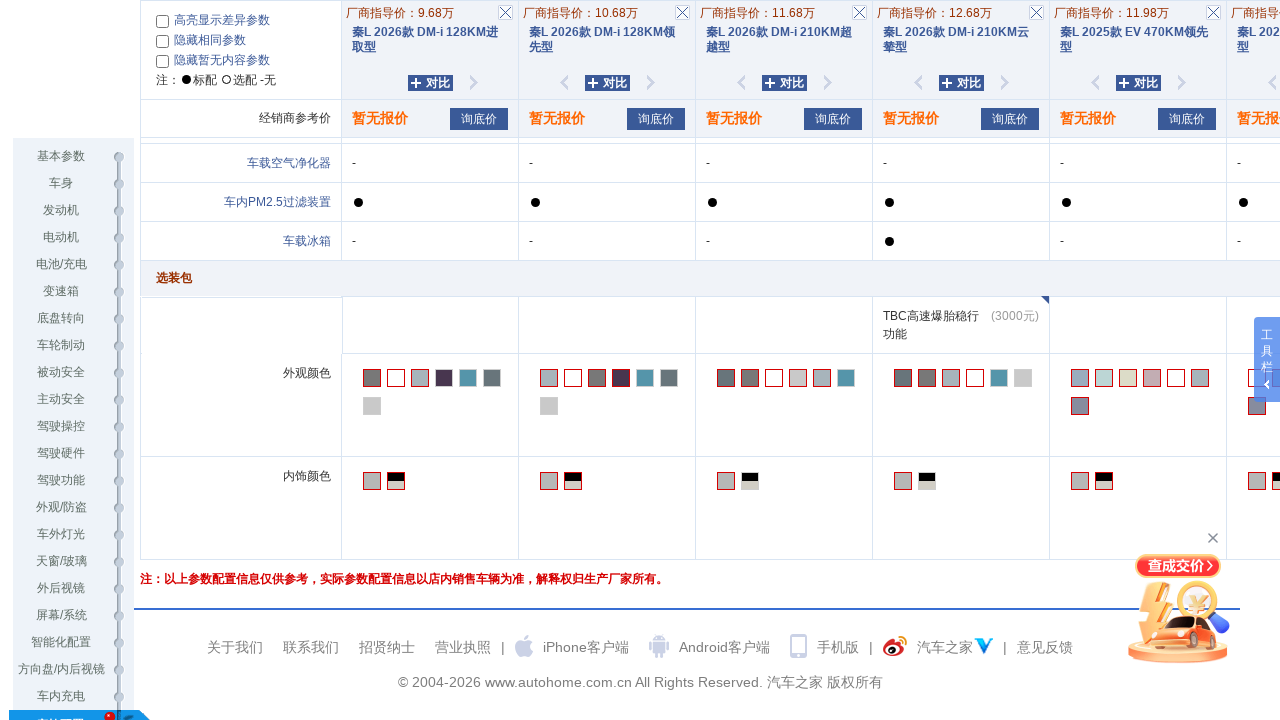

Waited 800ms between scroll iterations
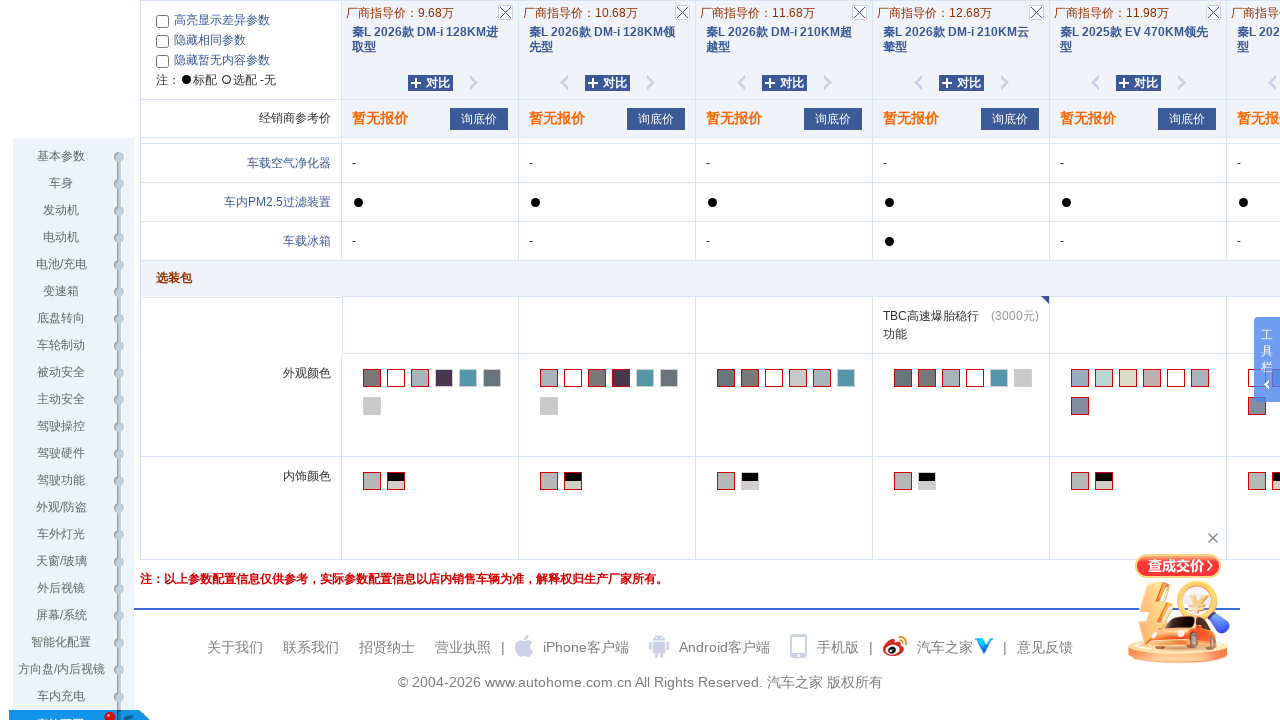

Scrolled down to trigger lazy loading
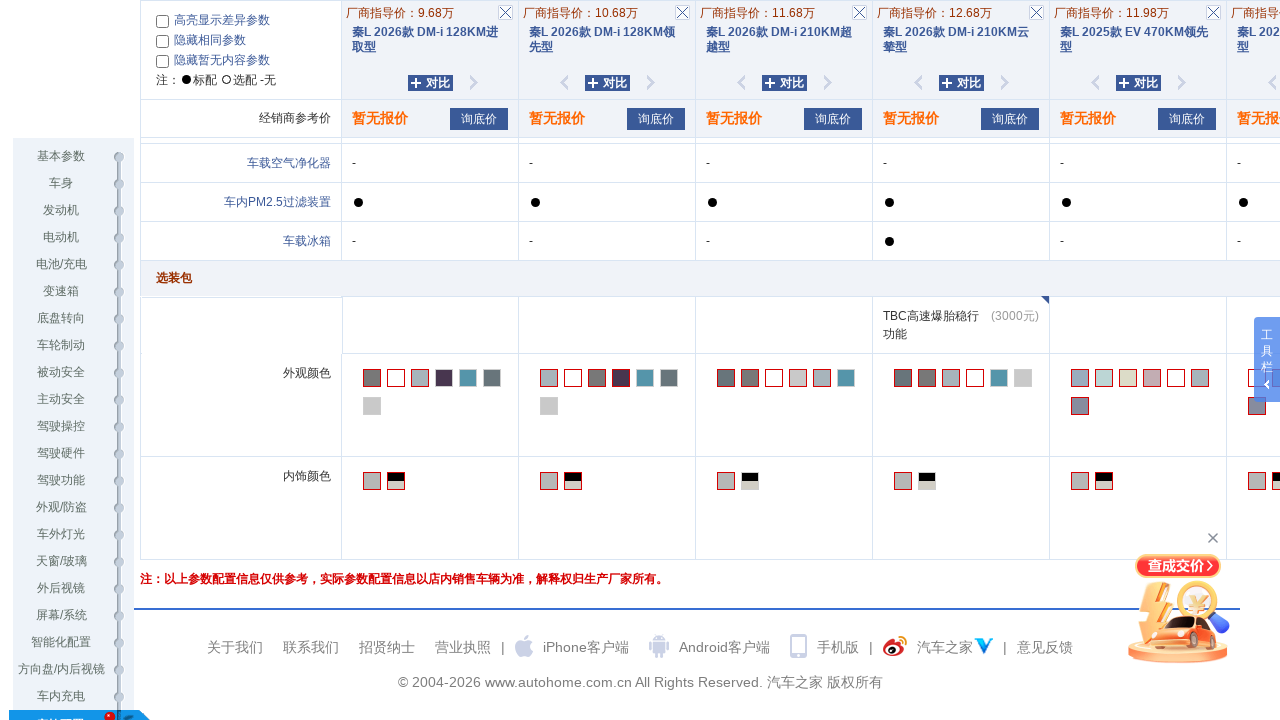

Waited 800ms between scroll iterations
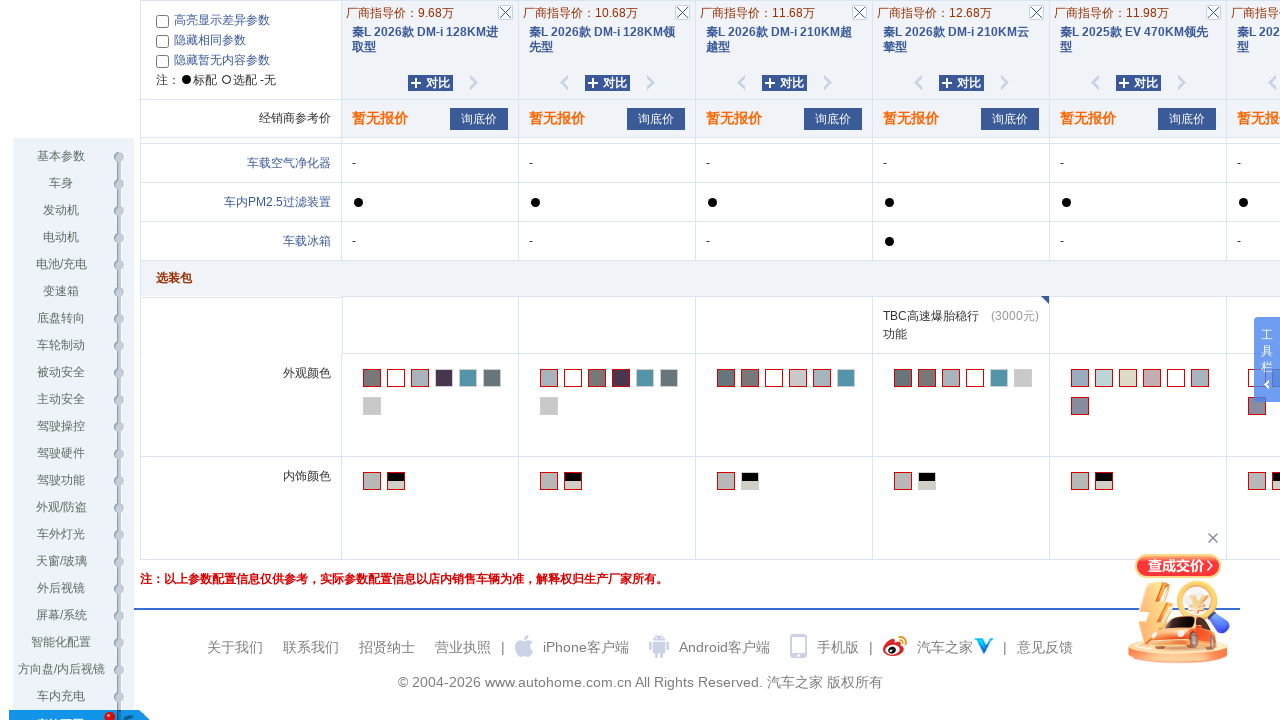

Waited for network to settle after scrolling
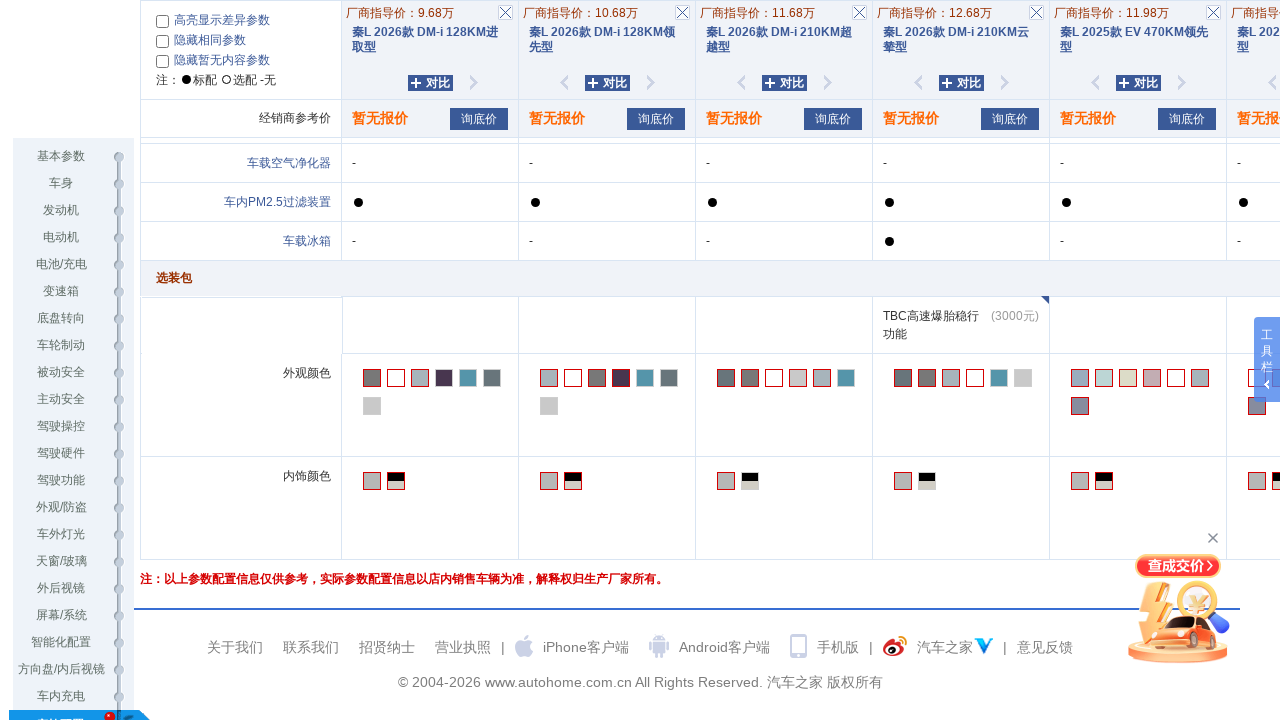

Waited additional 5 seconds for content to fully load
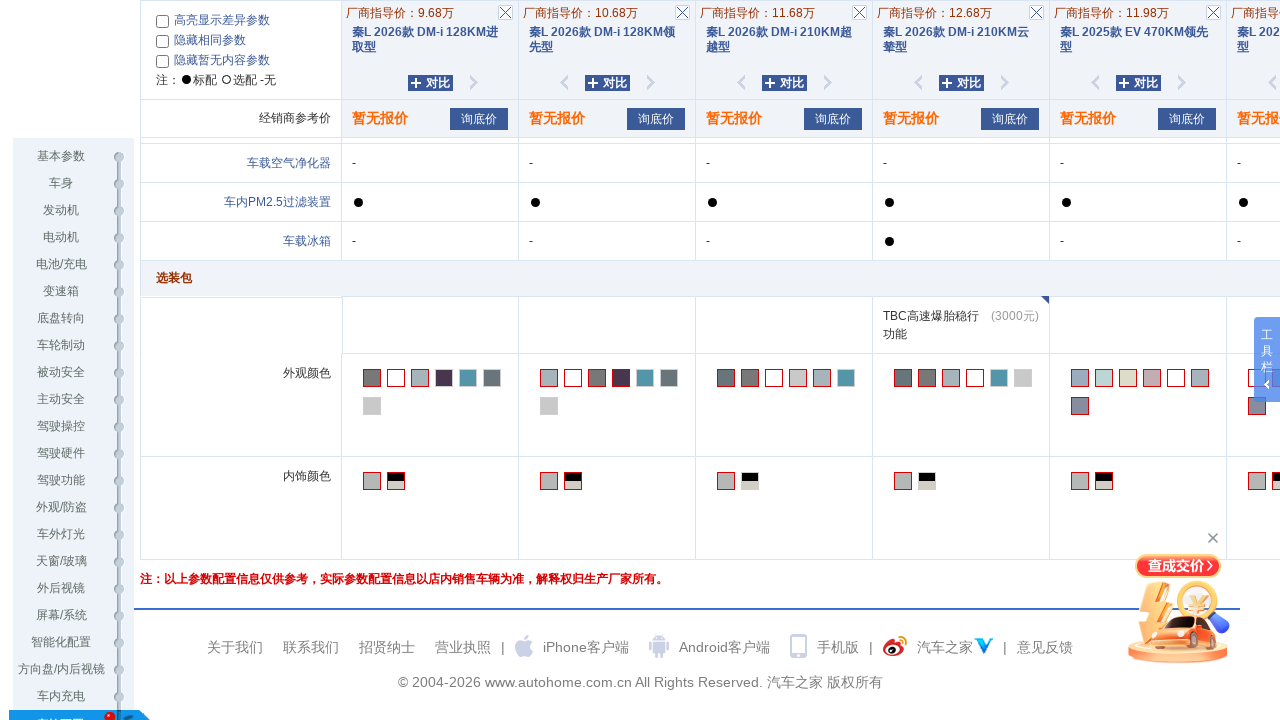

Found 29 table(s) on the page
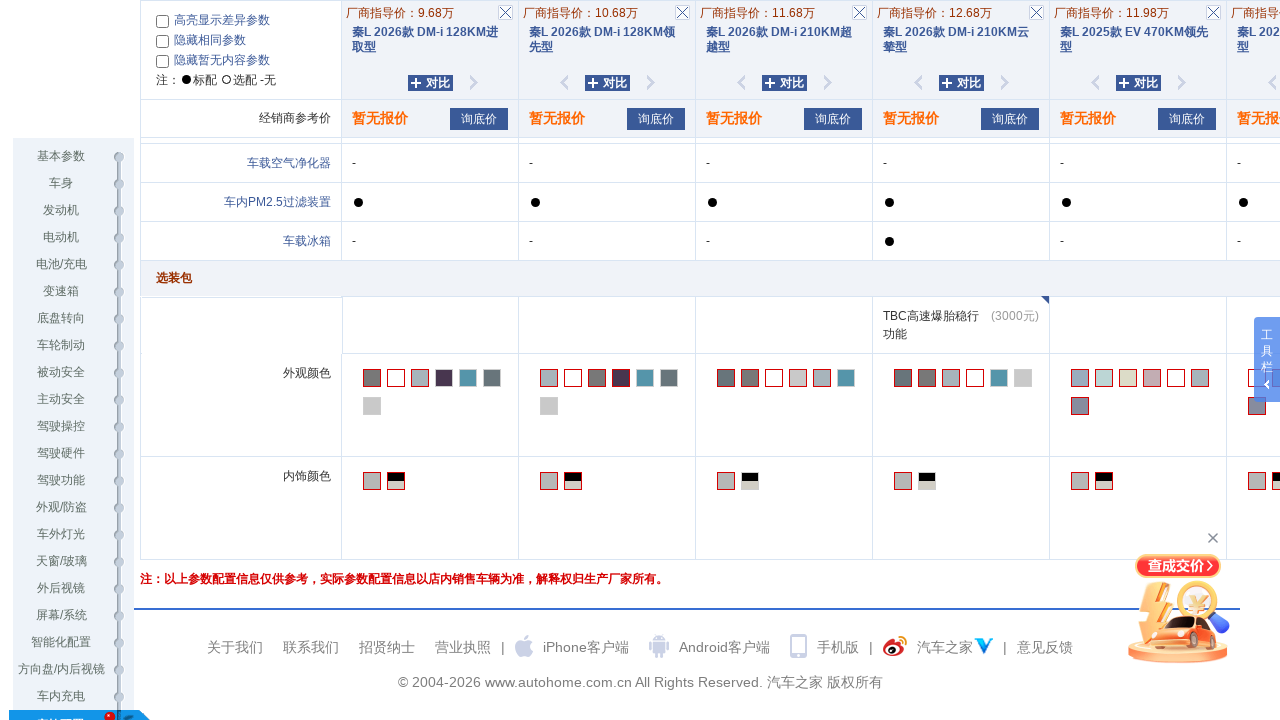

Verified that at least one table is present on the page
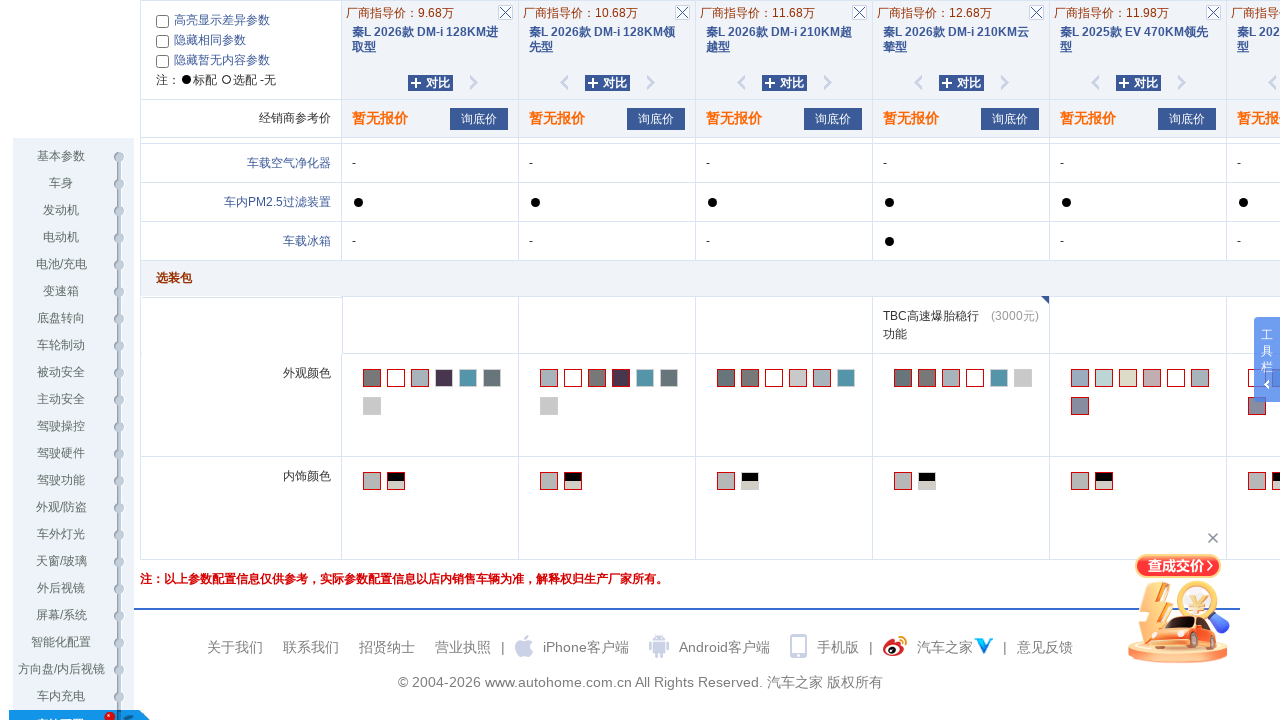

Found 28 visible table(s) on the page
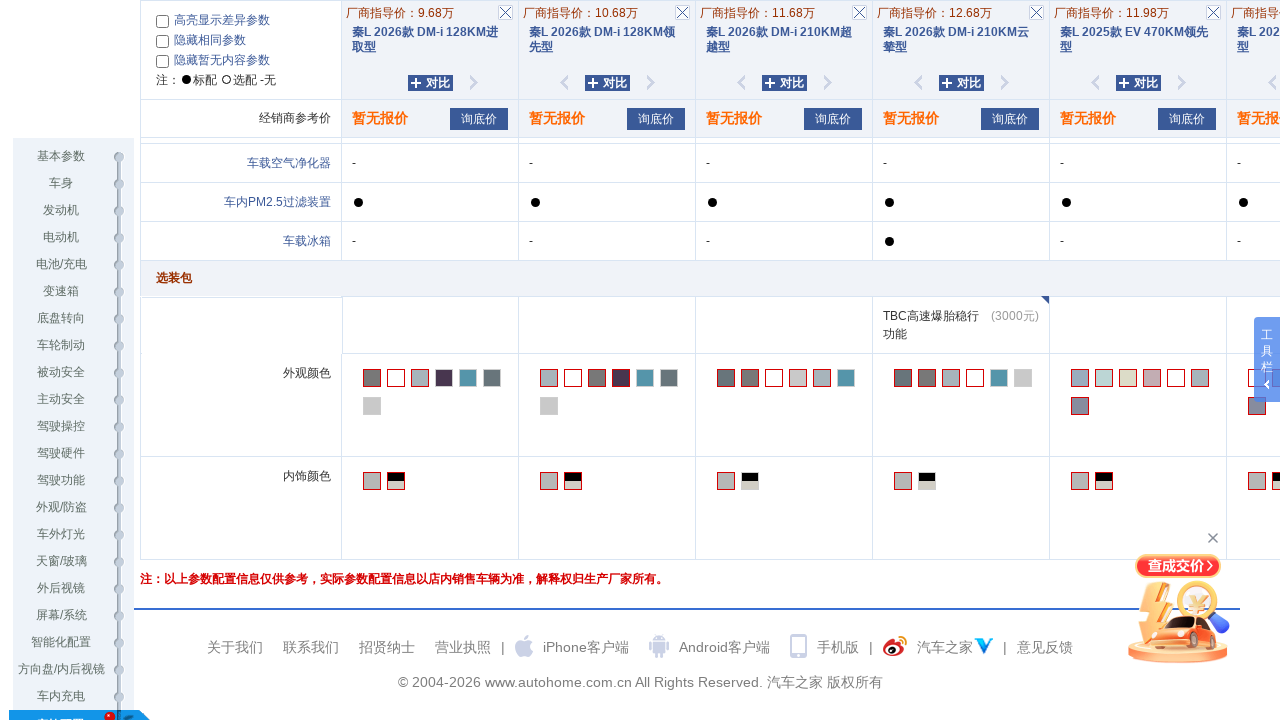

Verified that at least one table is visible on the page
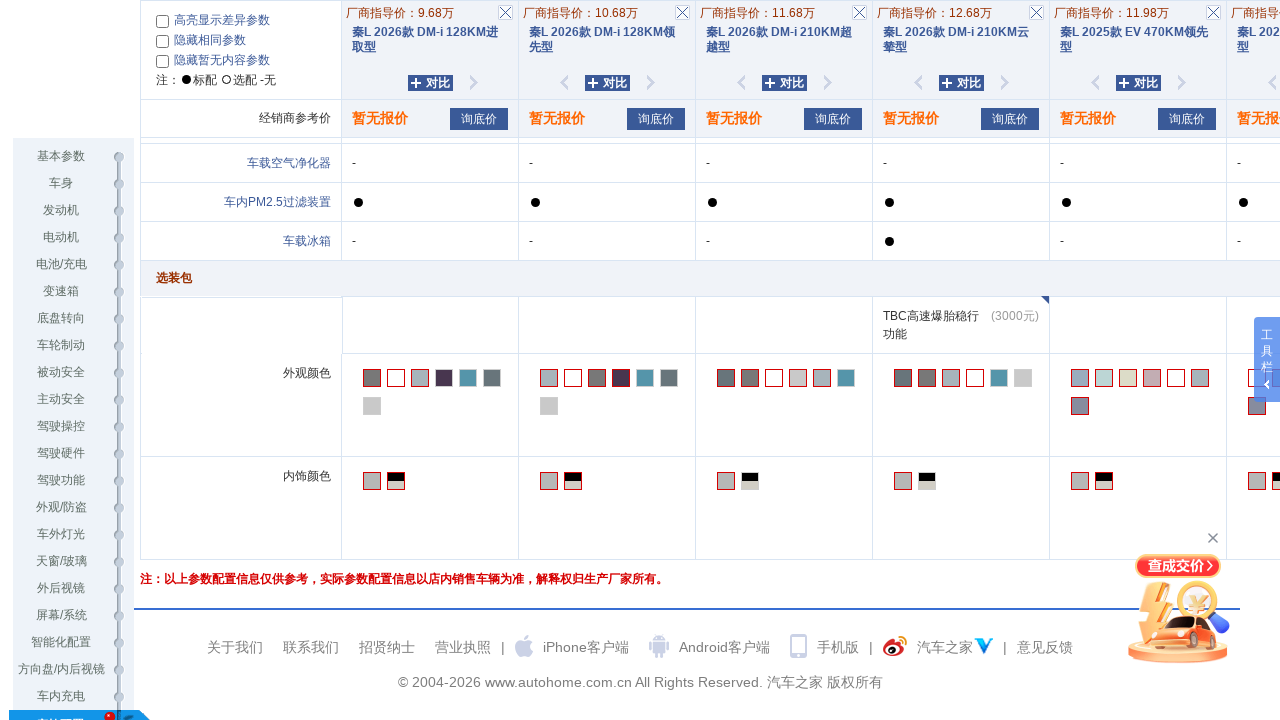

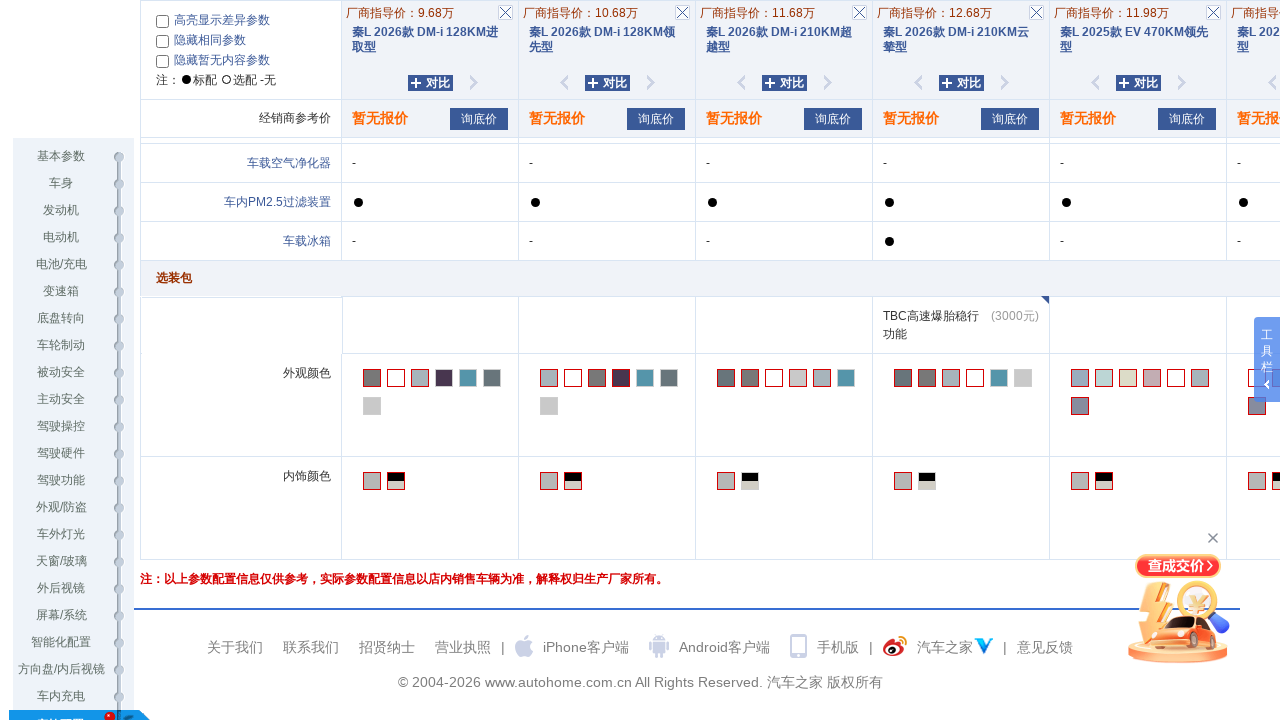